Tests password validation on Mailchimp signup form by entering various password patterns and checking validation messages

Starting URL: https://login.mailchimp.com/signup/

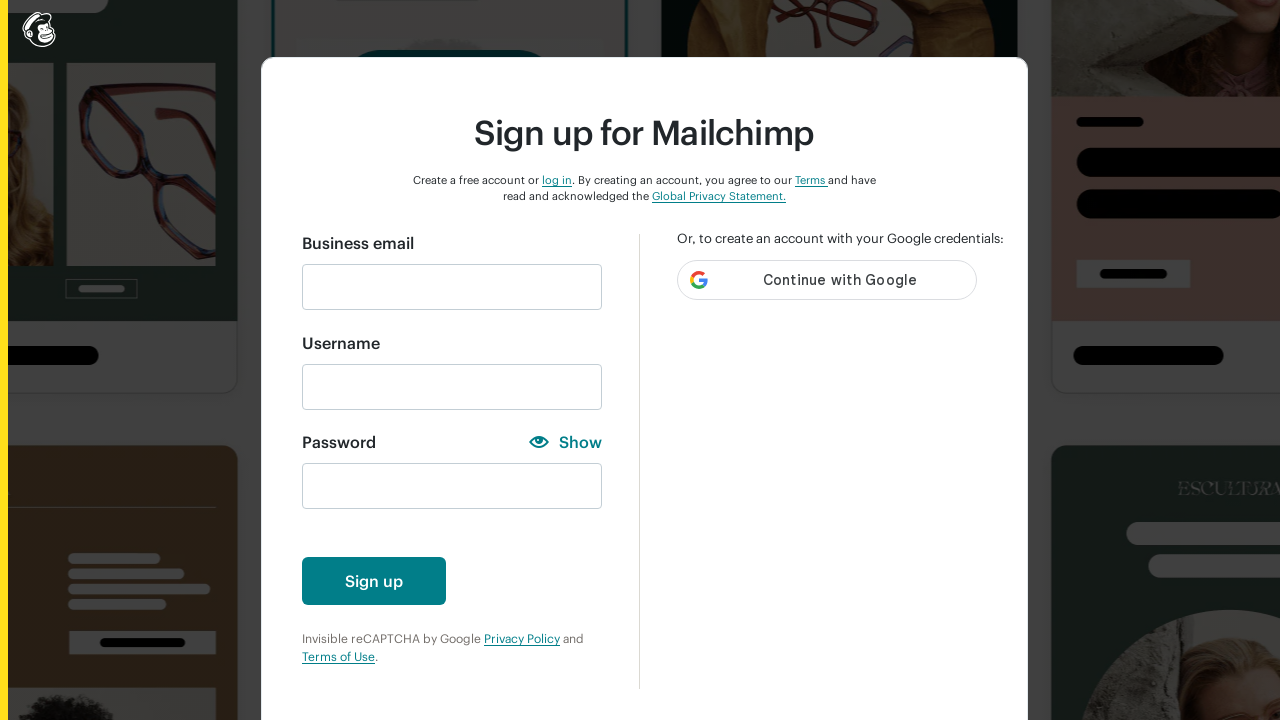

Filled email field with 'test123@gmail.com' on #email
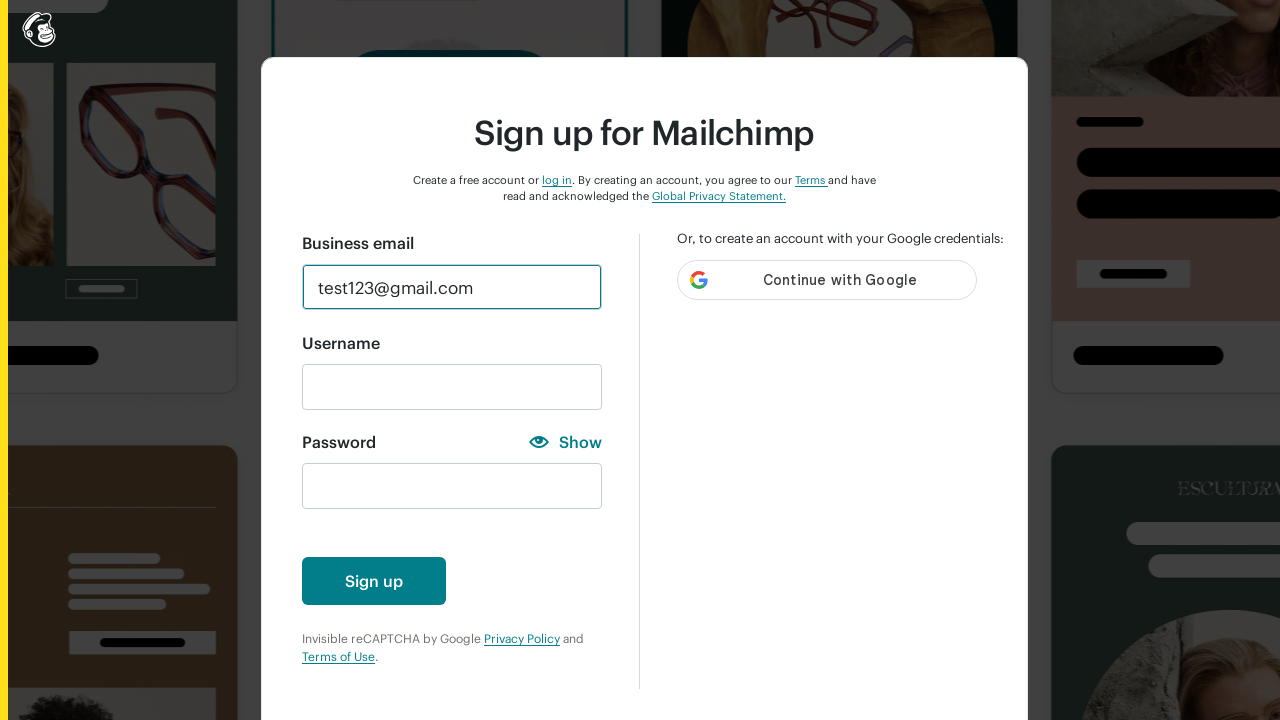

Scrolled to signup button
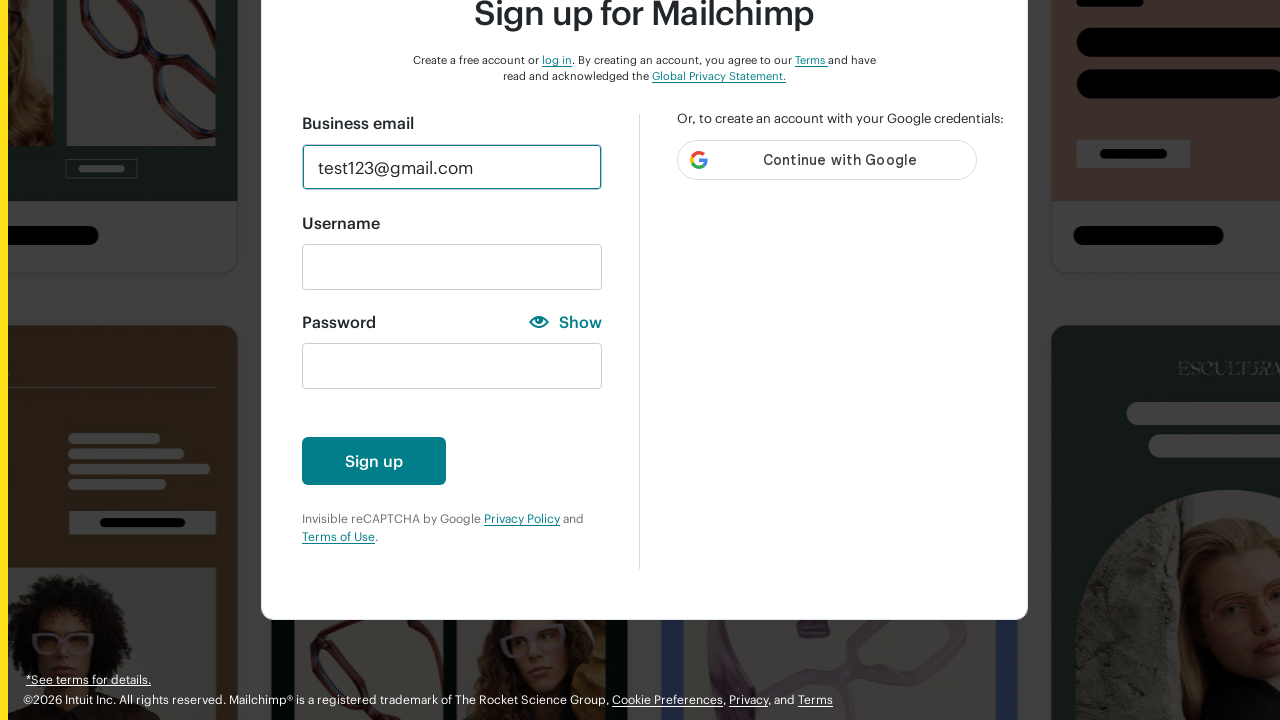

Clicked signup button at (374, 461) on #create-account-enabled
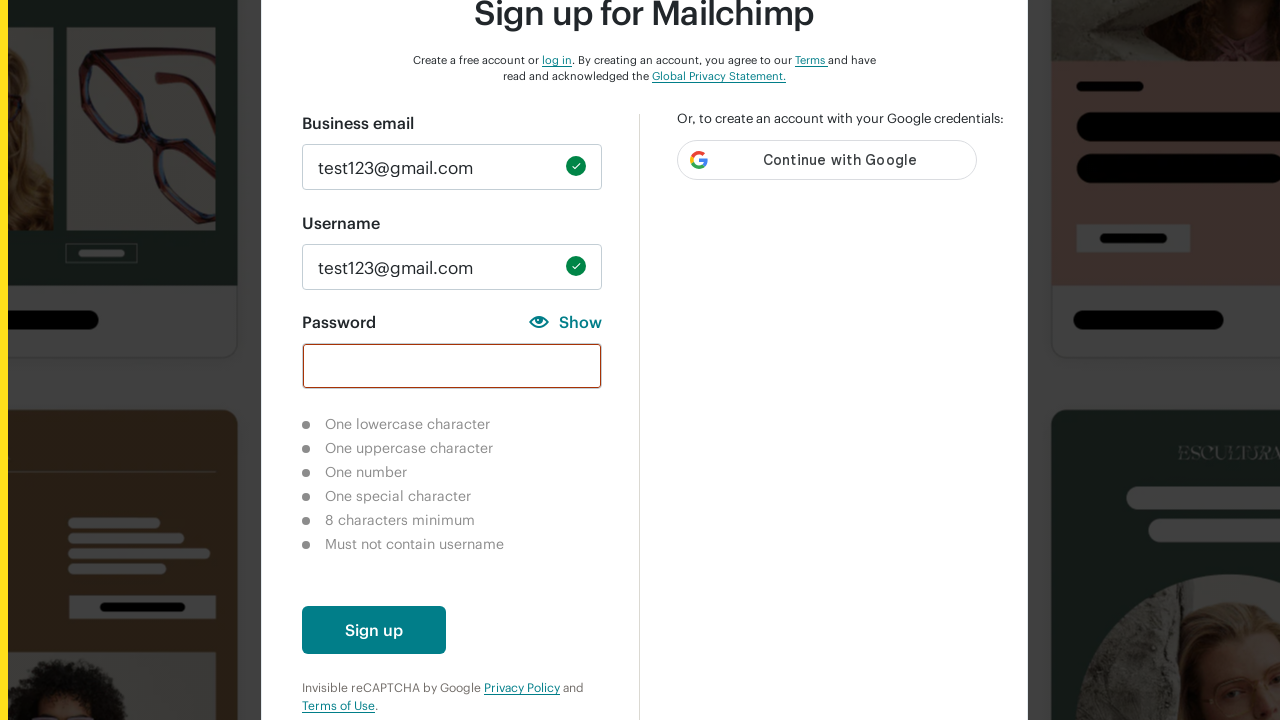

Waited 3 seconds for validation messages
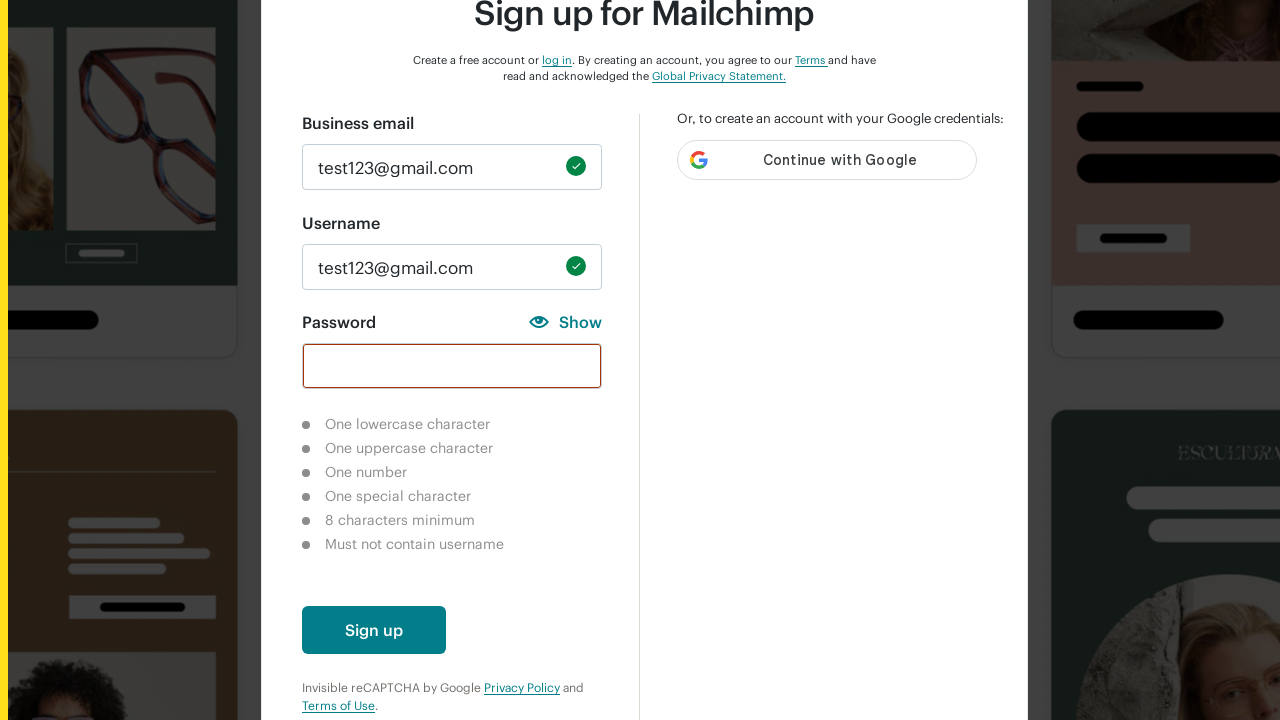

Entered lowercase password 'abc' for validation testing on #new_password
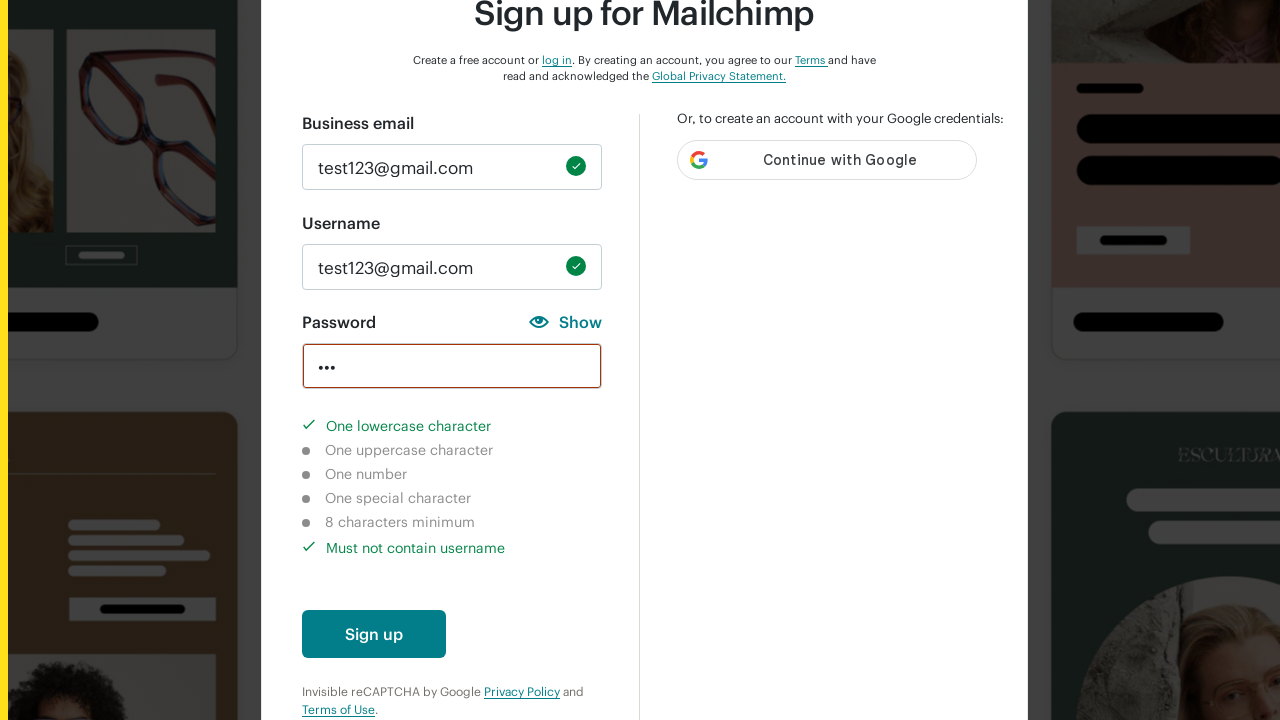

Scrolled to signup button for lowercase password test
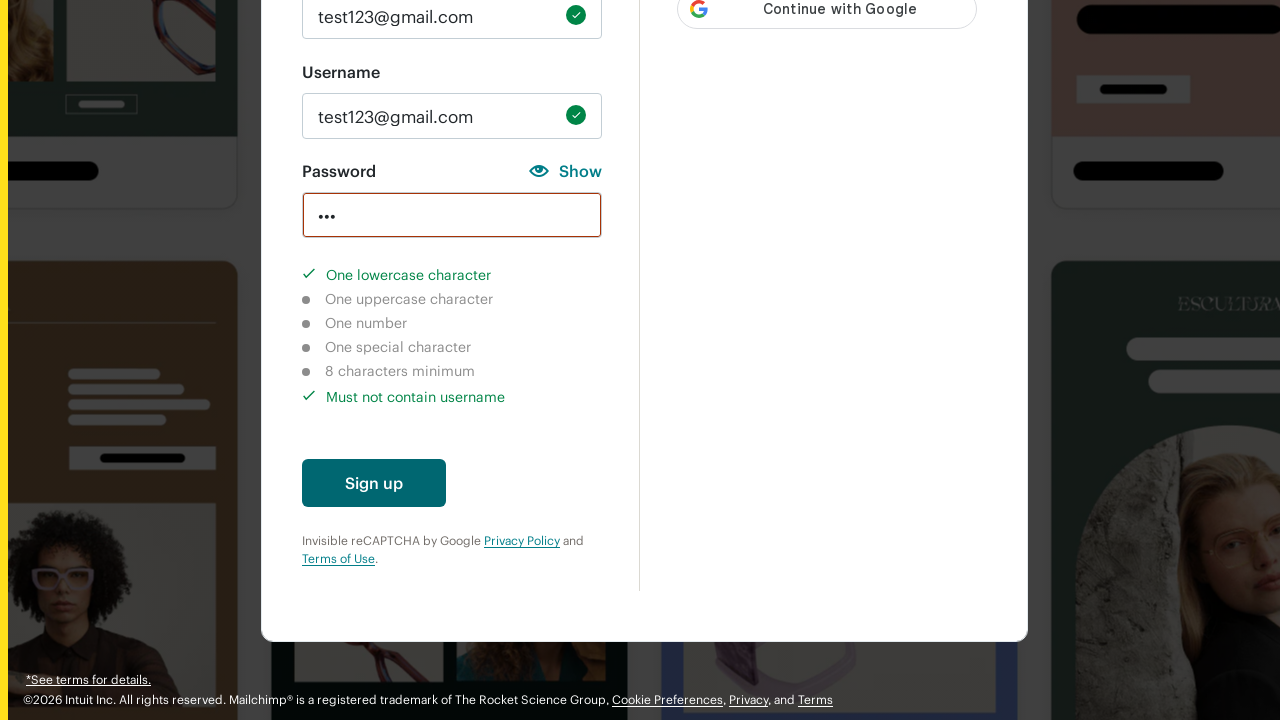

Clicked signup button to validate lowercase password at (374, 483) on #create-account-enabled
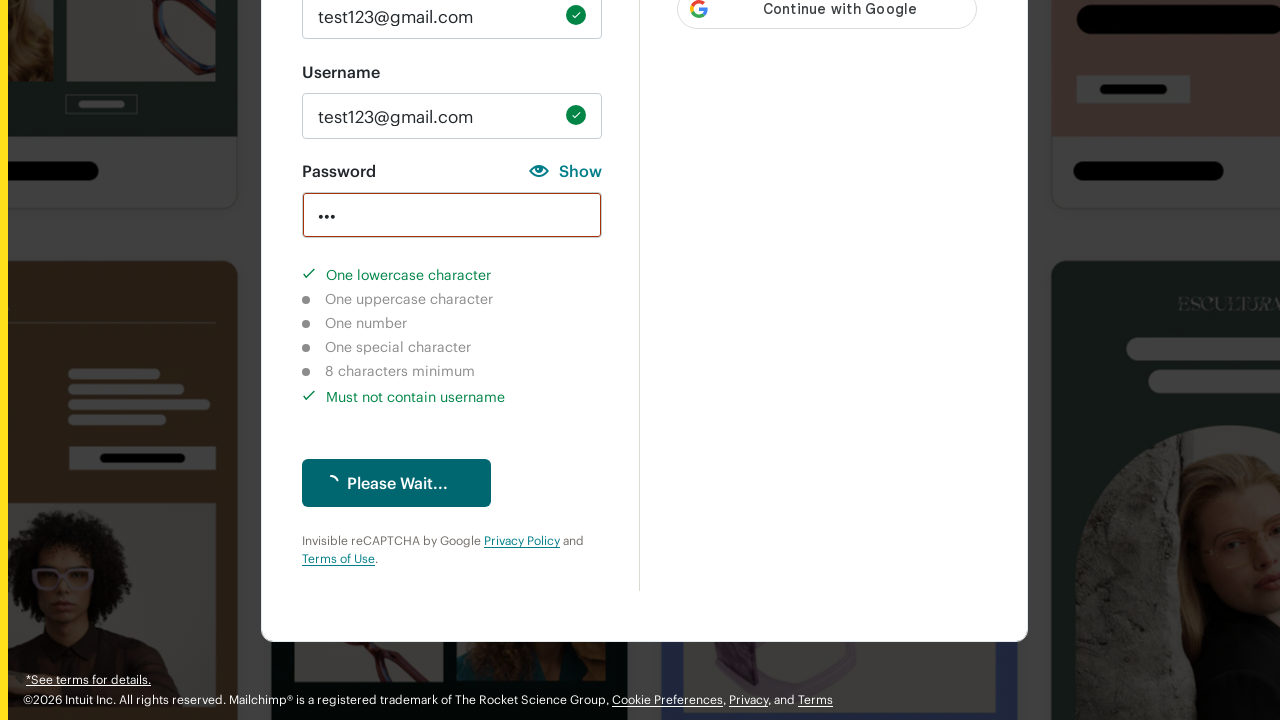

Waited 3 seconds for validation message after lowercase password attempt
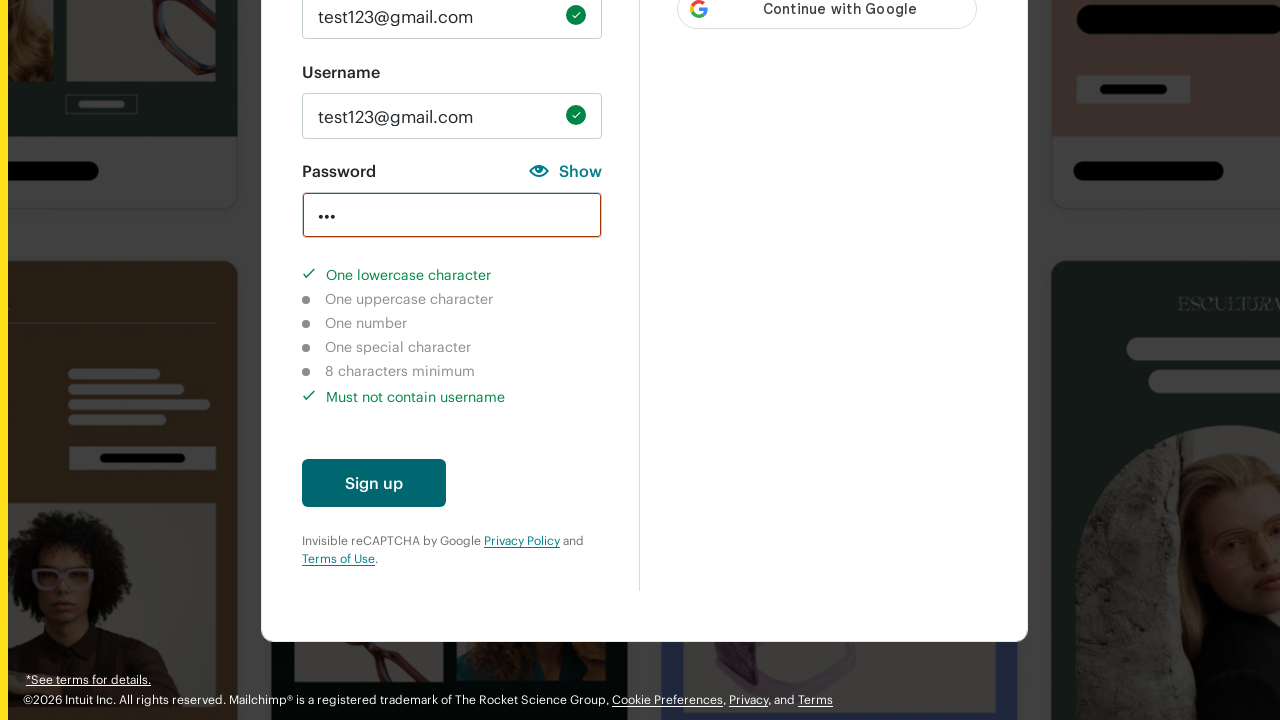

Cleared password field on #new_password
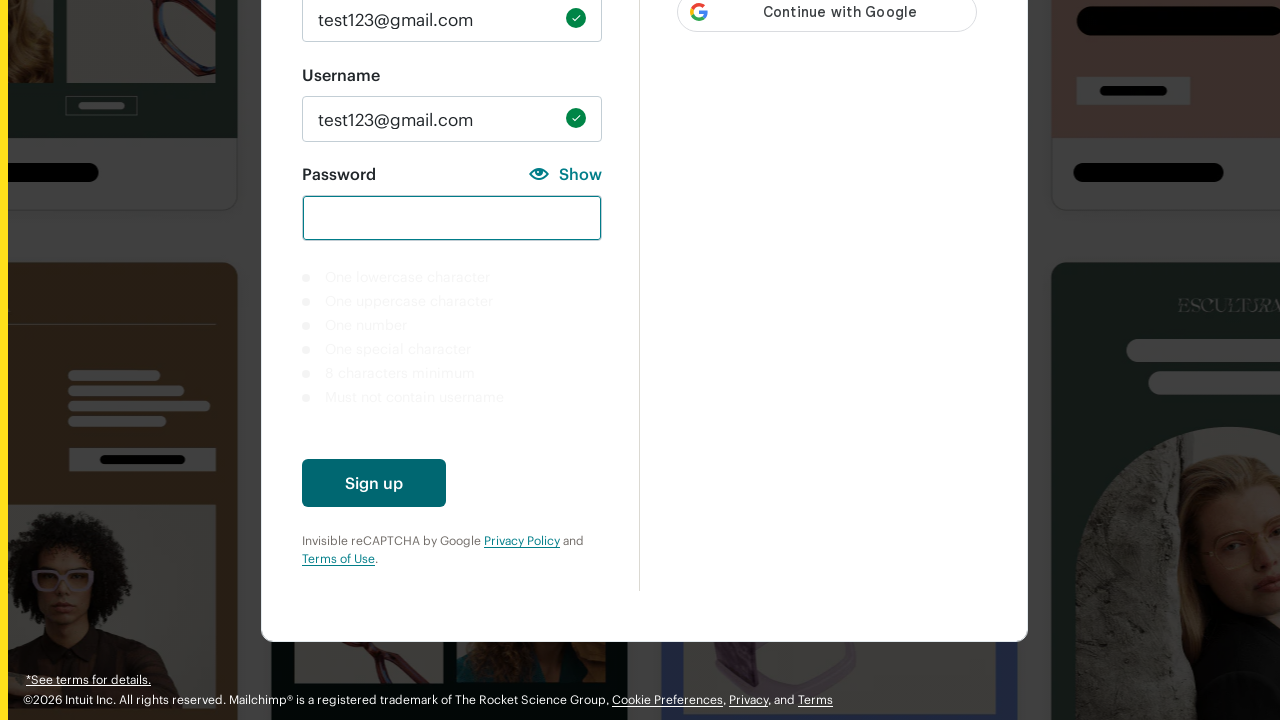

Entered uppercase password 'ABC' for validation testing on #new_password
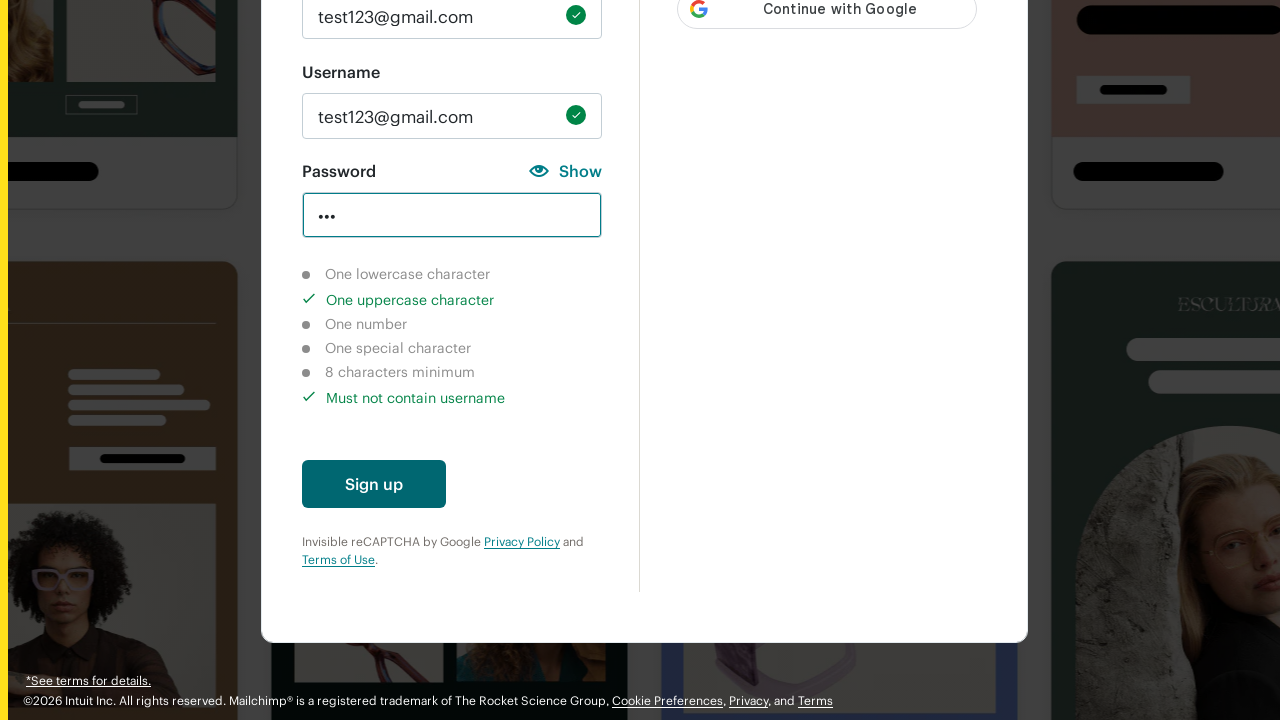

Scrolled to signup button for uppercase password test
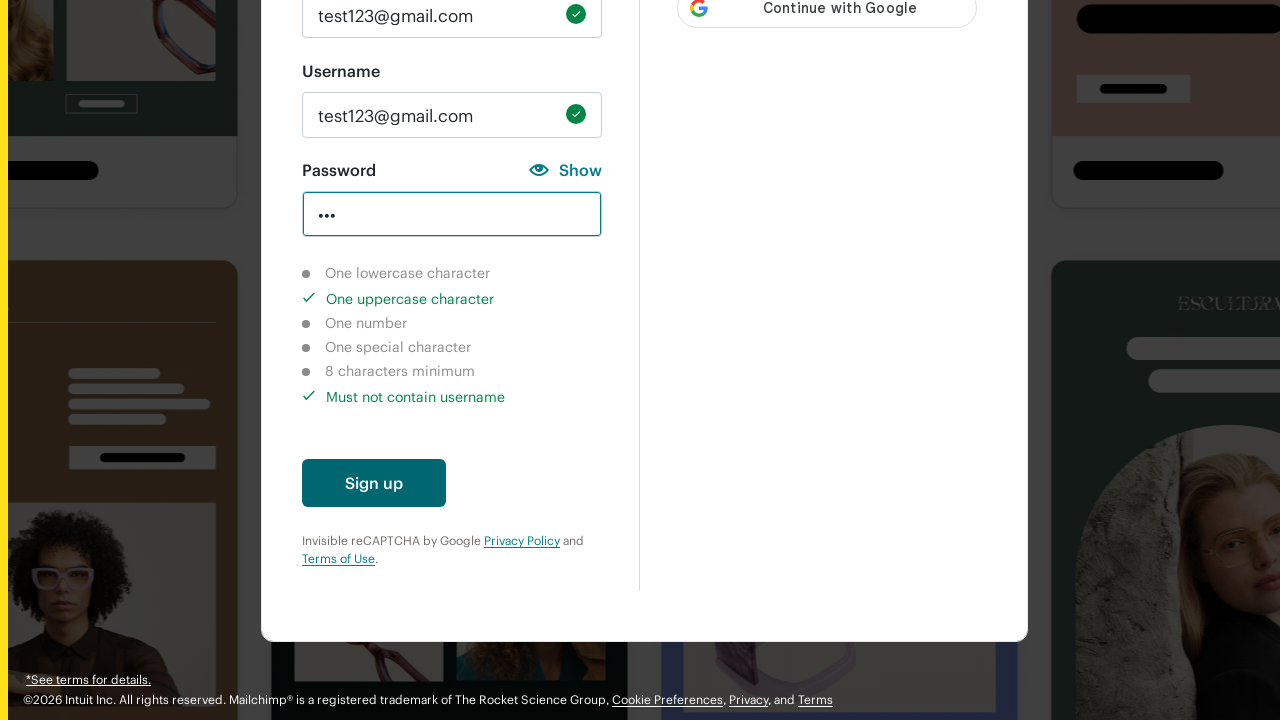

Clicked signup button to validate uppercase password at (374, 483) on #create-account-enabled
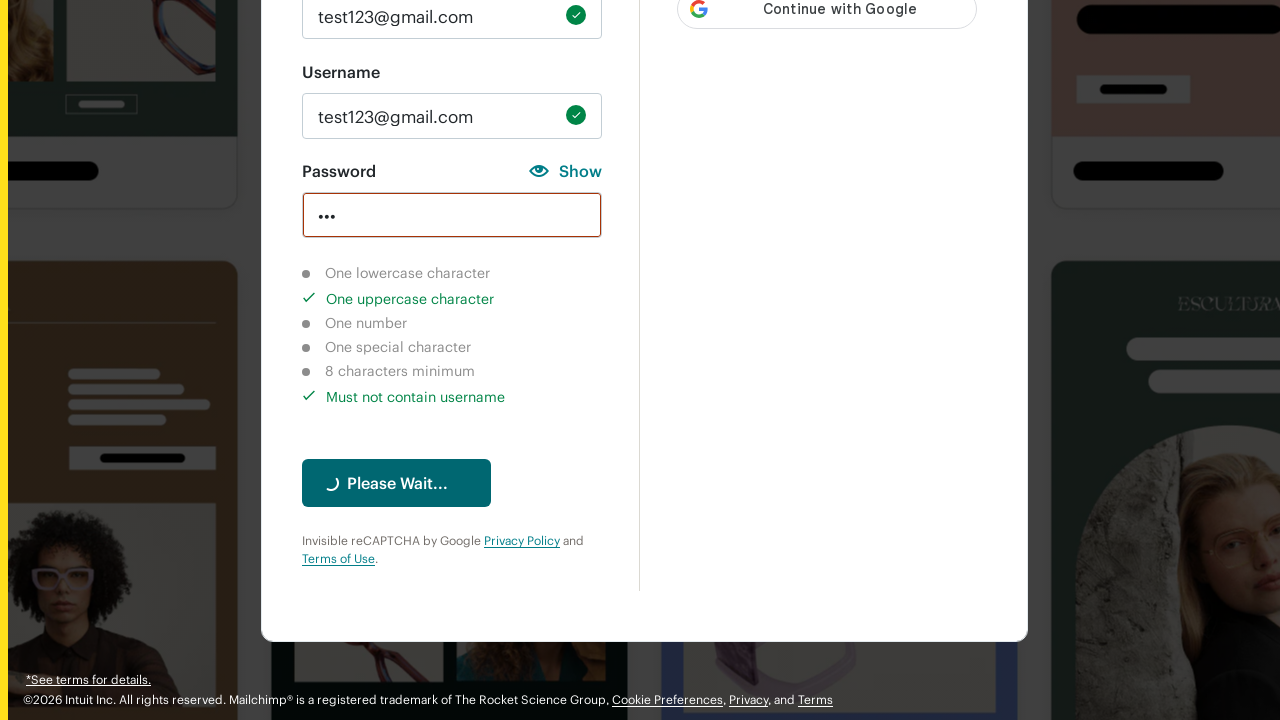

Waited 3 seconds for validation message after uppercase password attempt
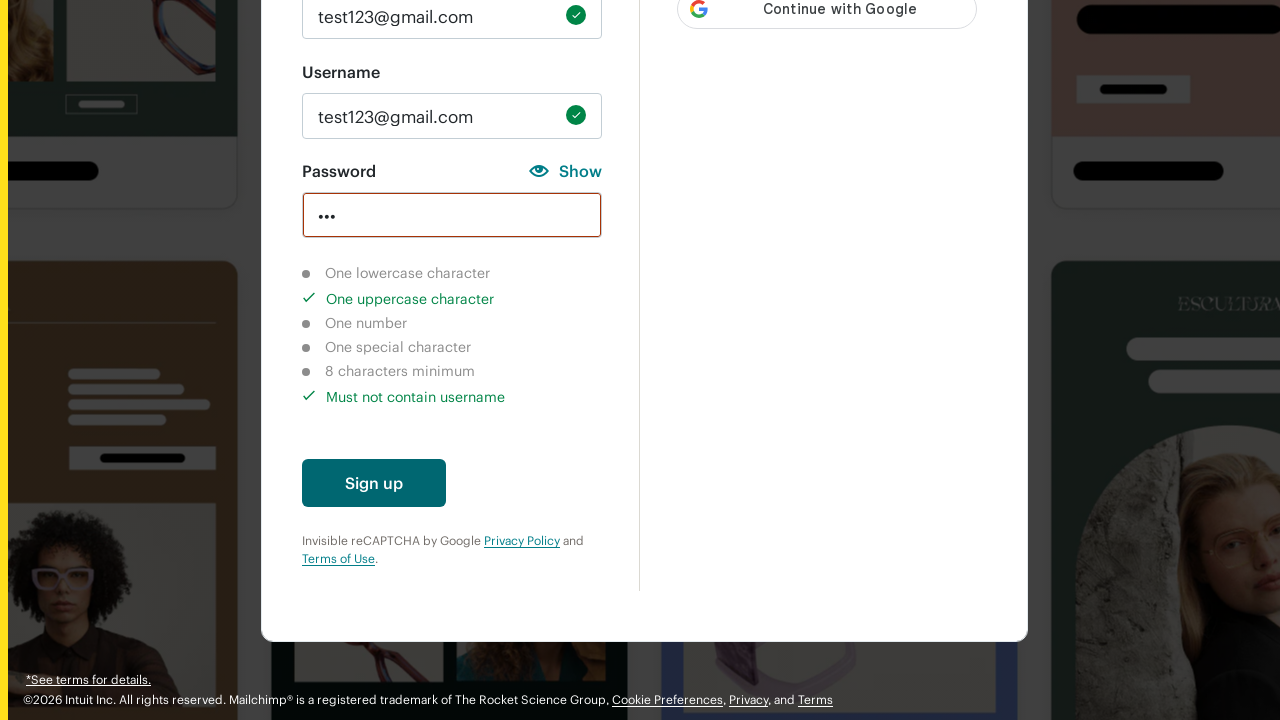

Cleared password field on #new_password
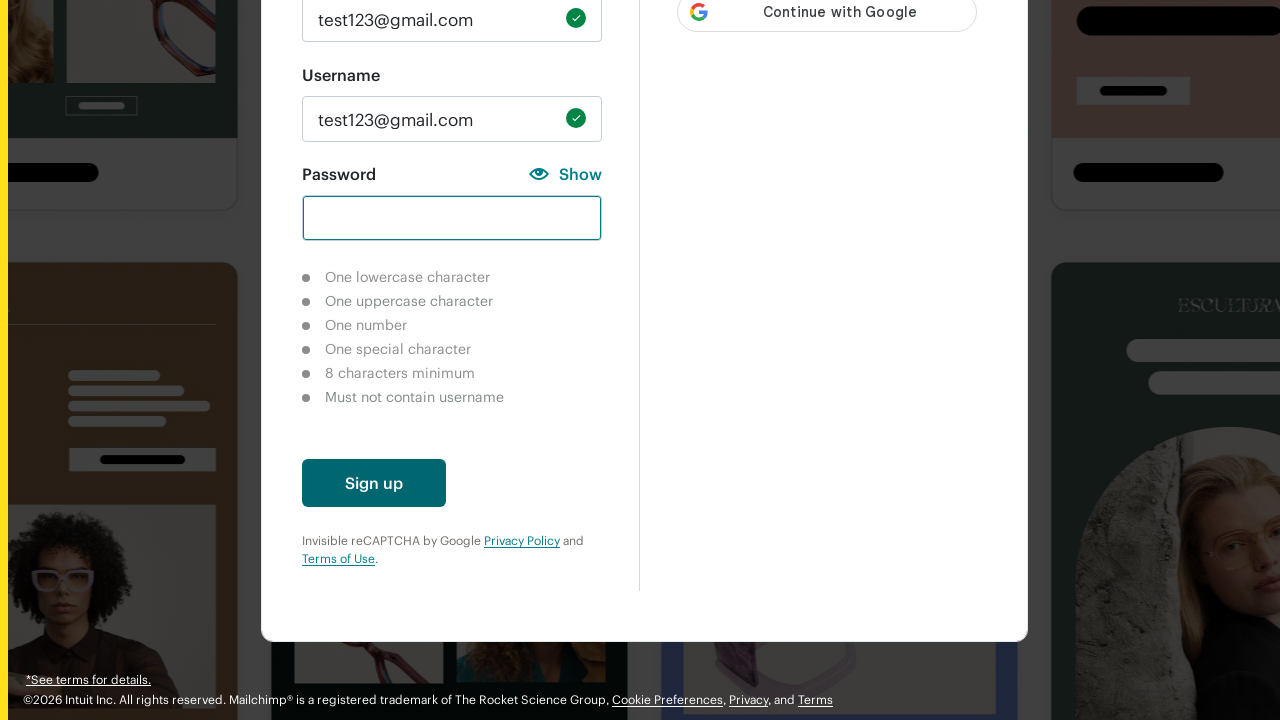

Entered numeric password '123' for validation testing on #new_password
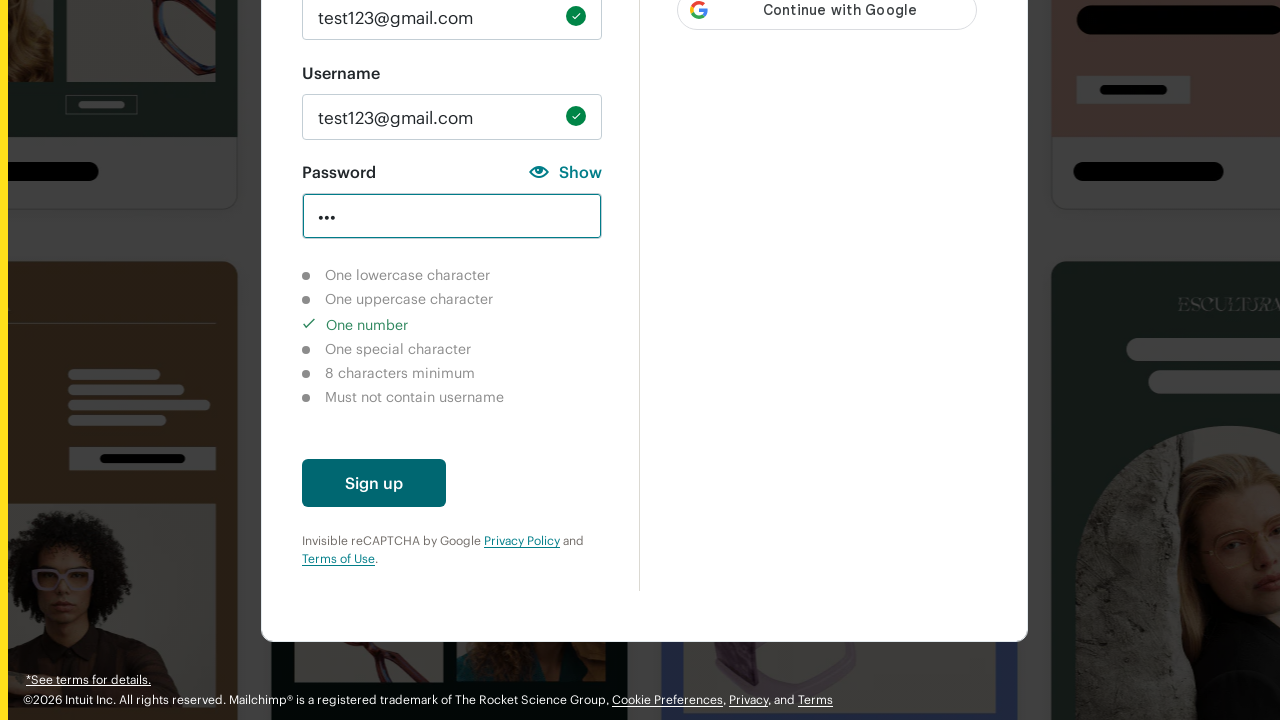

Scrolled to signup button for numeric password test
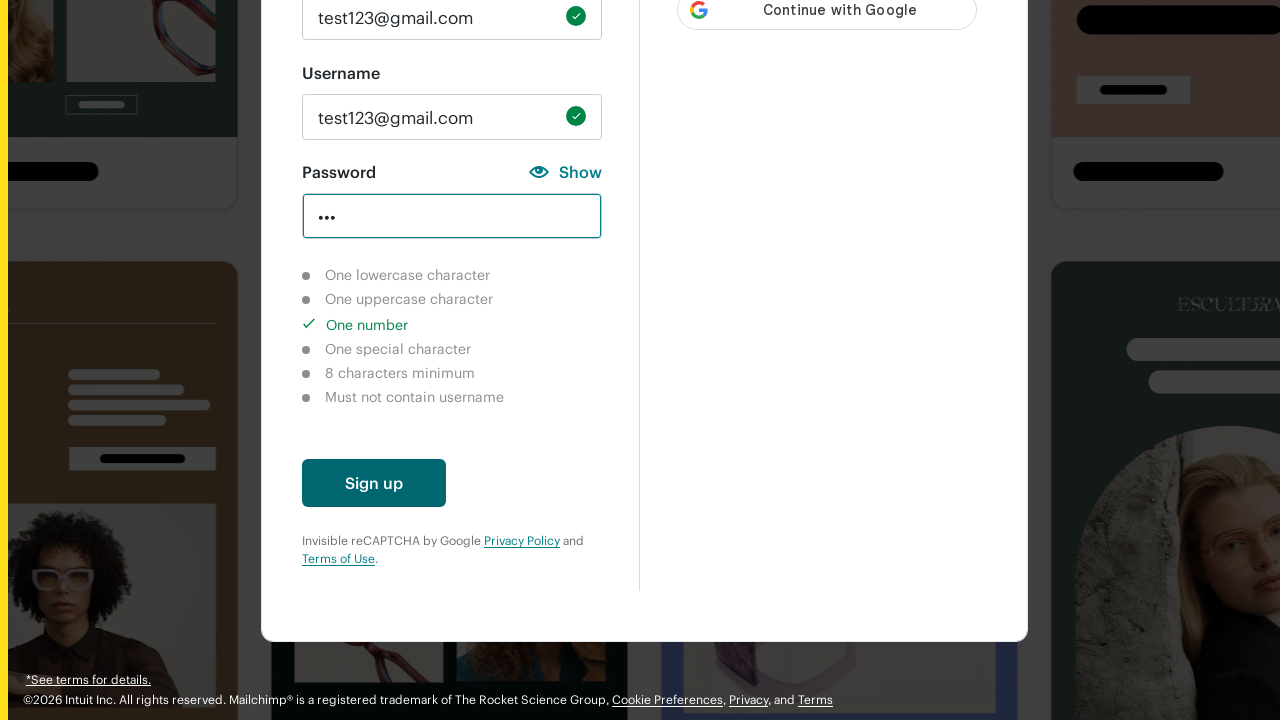

Clicked signup button to validate numeric password at (374, 483) on #create-account-enabled
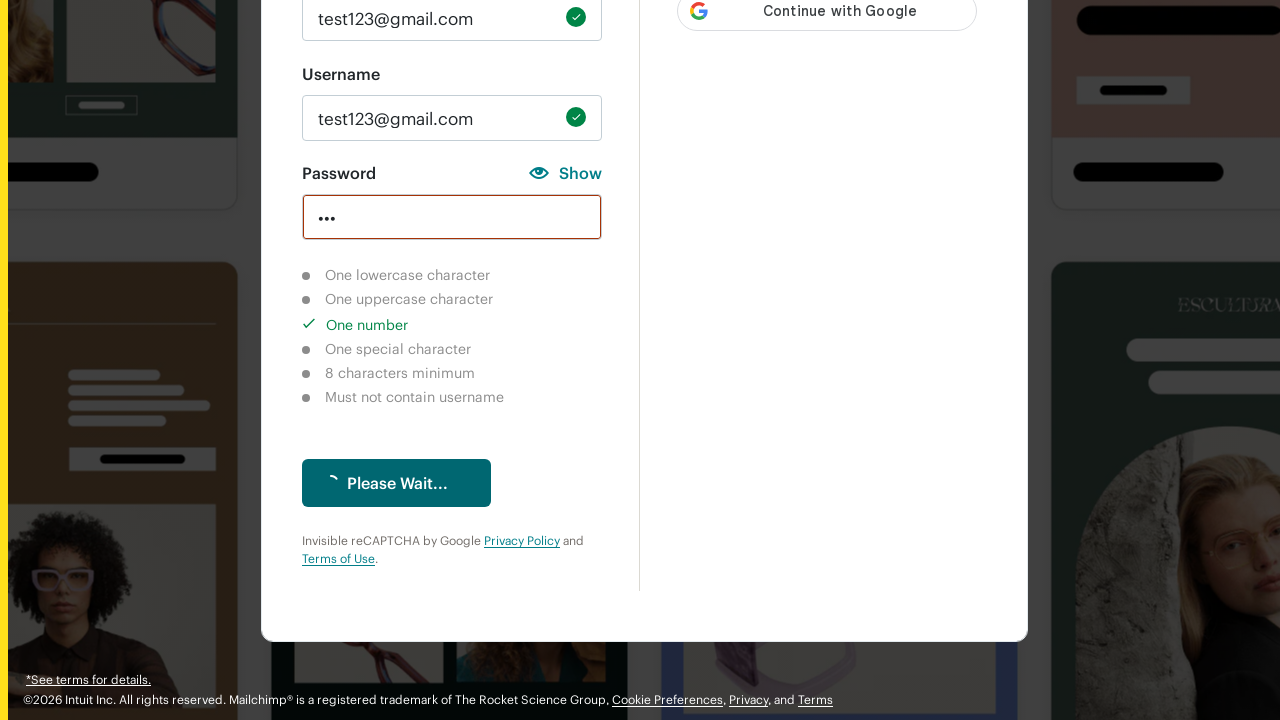

Waited 3 seconds for validation message after numeric password attempt
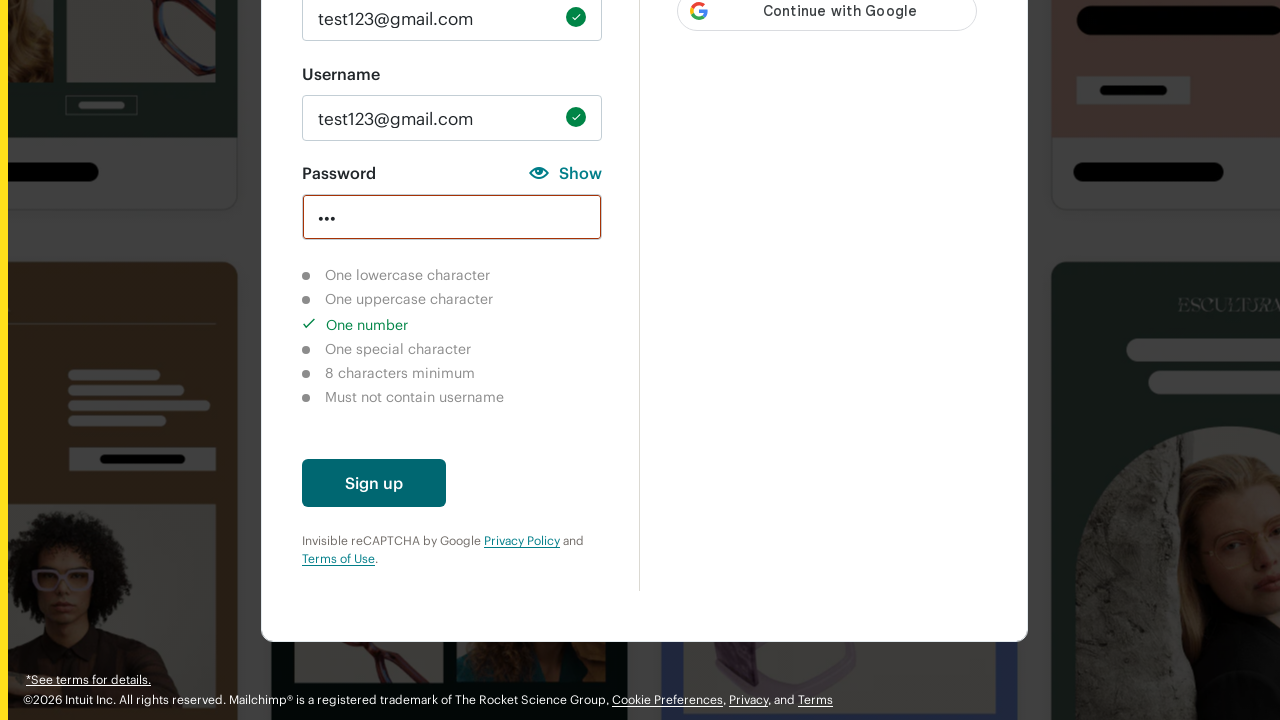

Cleared password field on #new_password
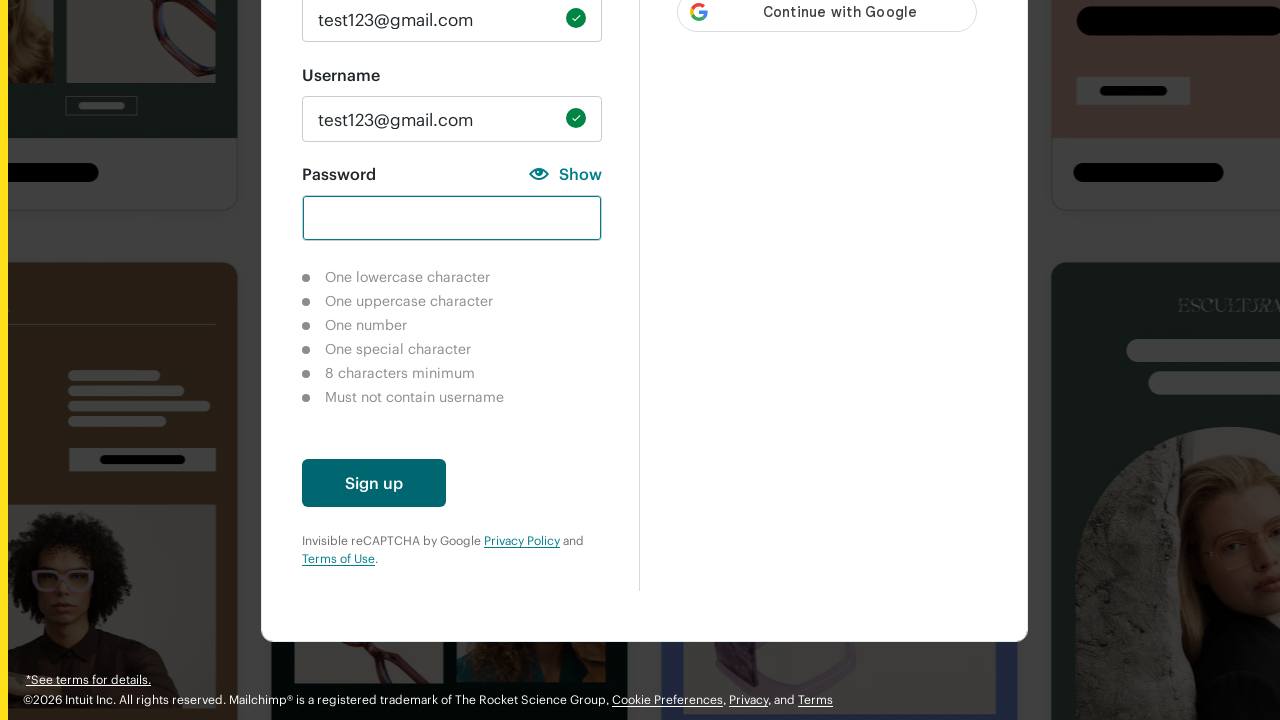

Entered special character password '@!' for validation testing on #new_password
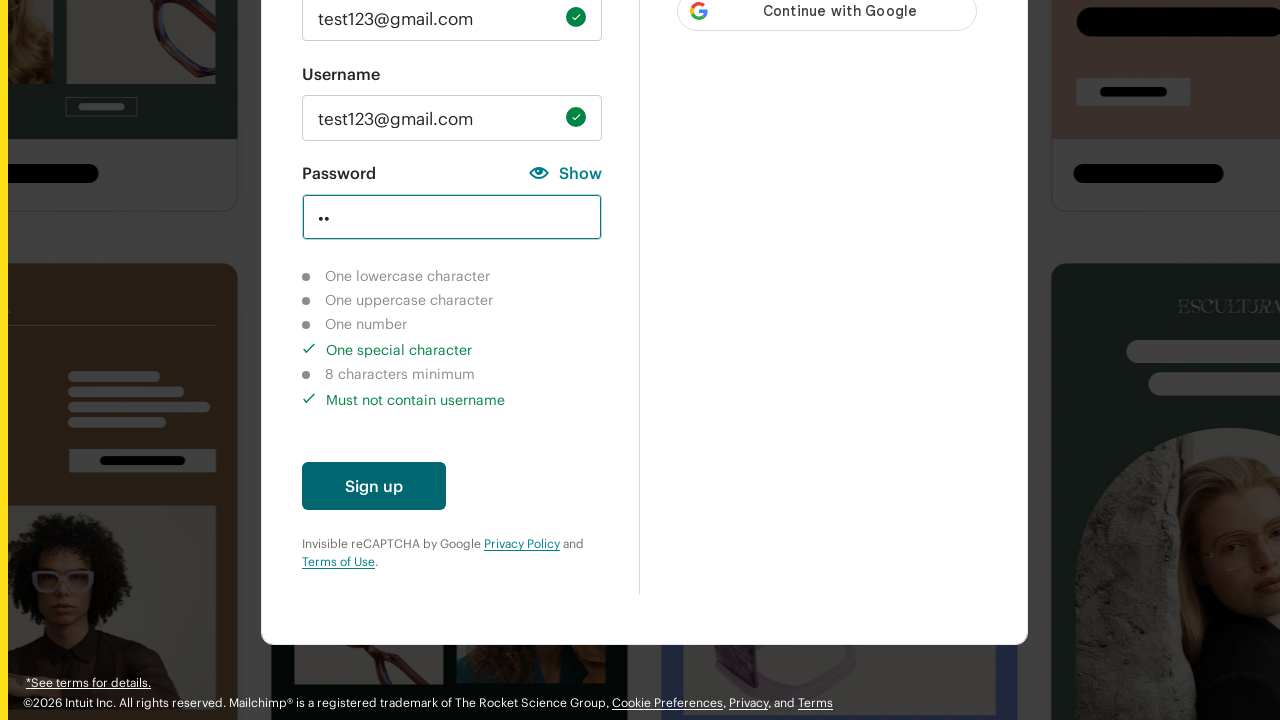

Scrolled to signup button for special character password test
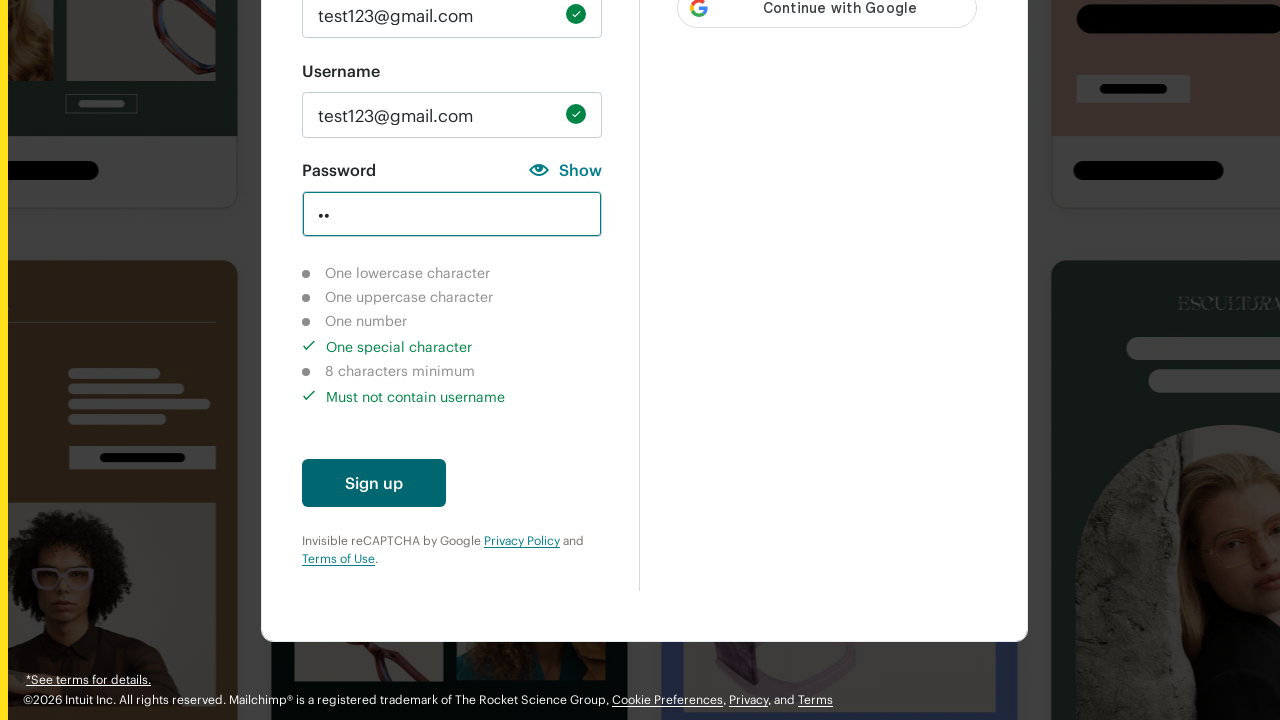

Clicked signup button to validate special character password at (374, 483) on #create-account-enabled
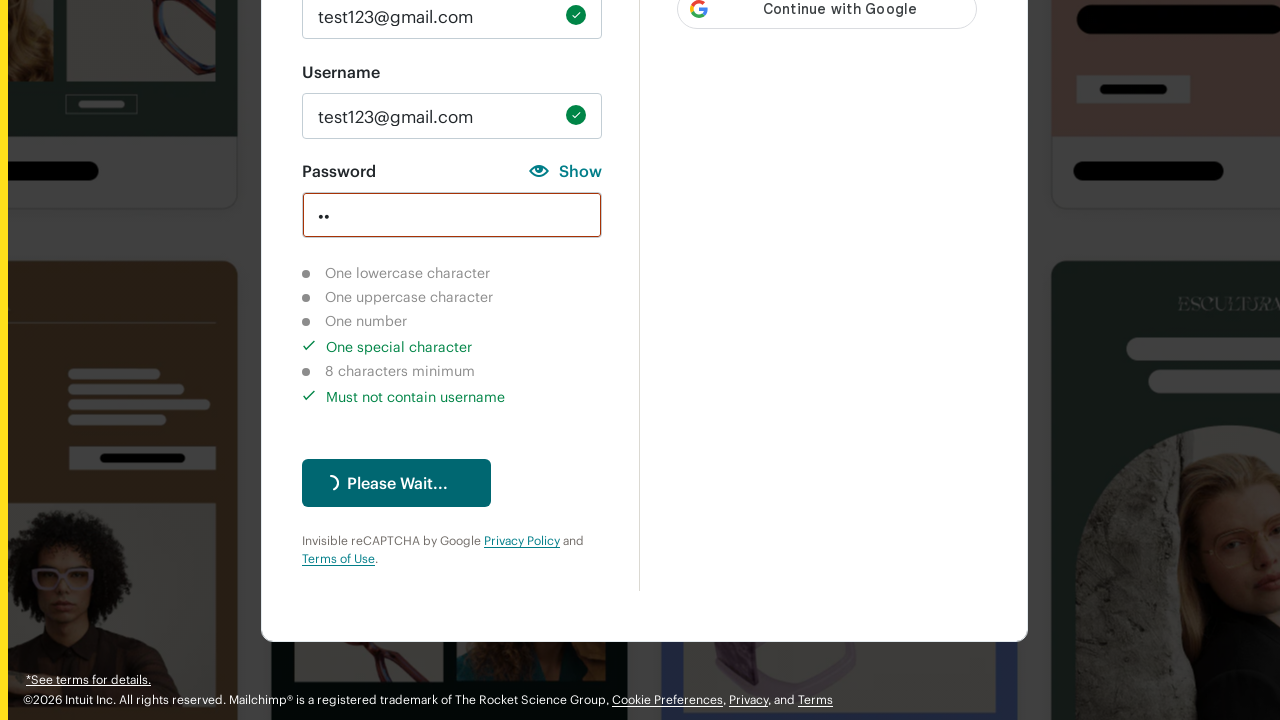

Waited 3 seconds for validation message after special character password attempt
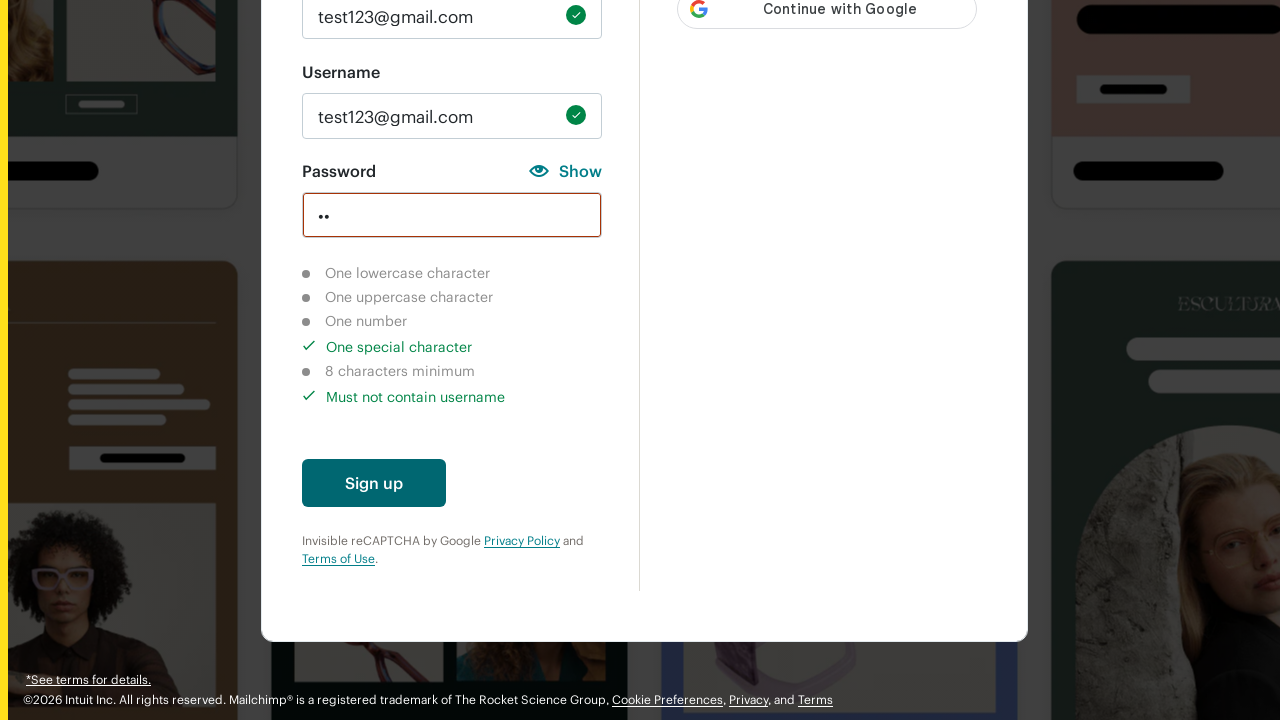

Cleared password field on #new_password
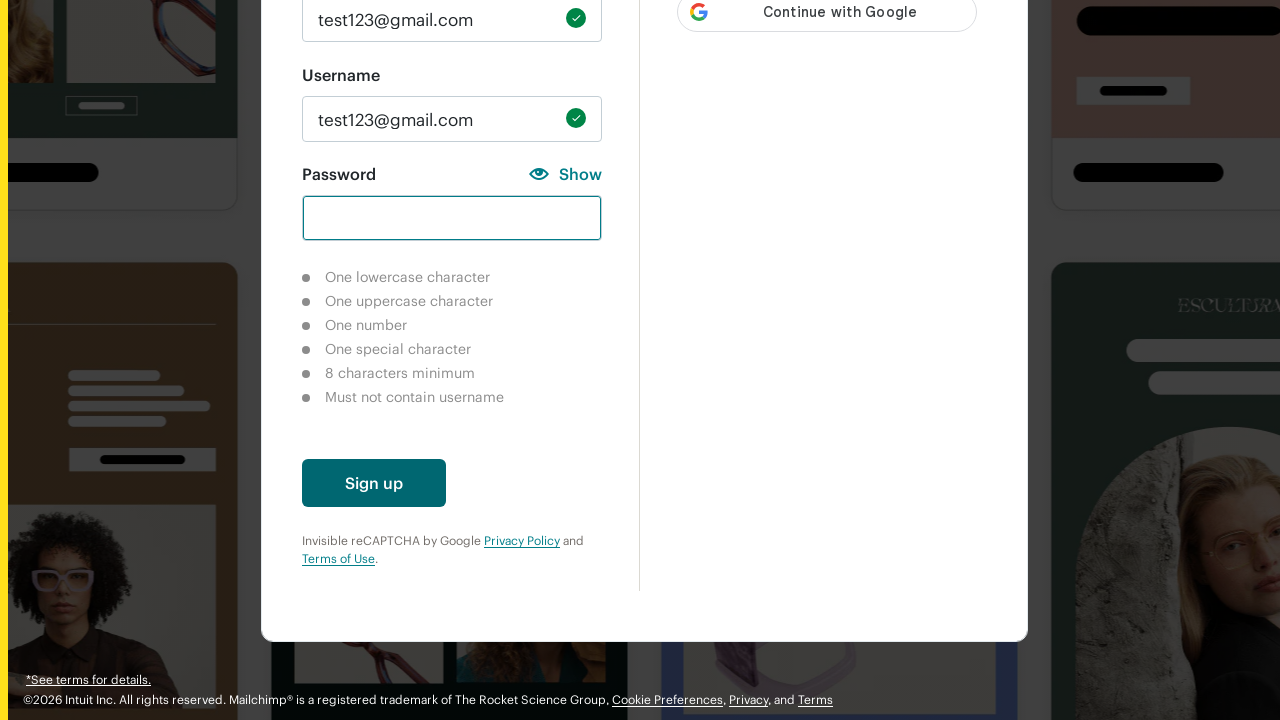

Entered password 'auto' matching username pattern for validation testing on #new_password
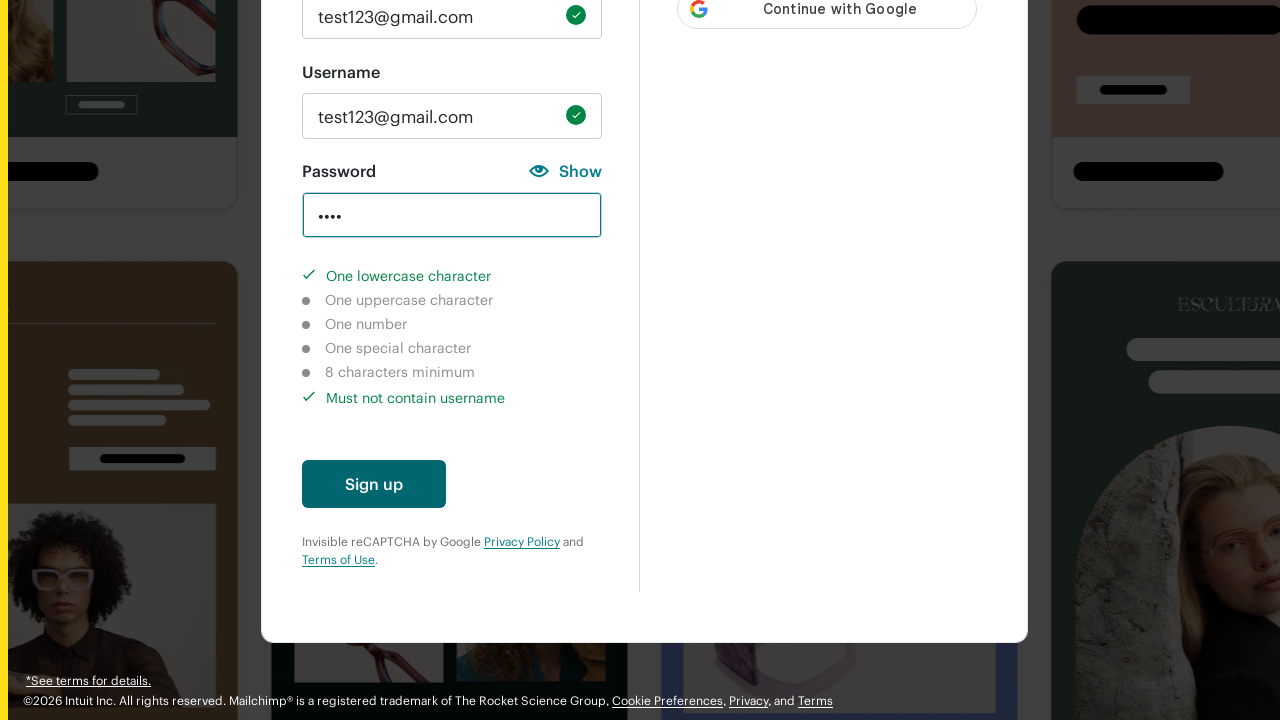

Scrolled to signup button for username-matching password test
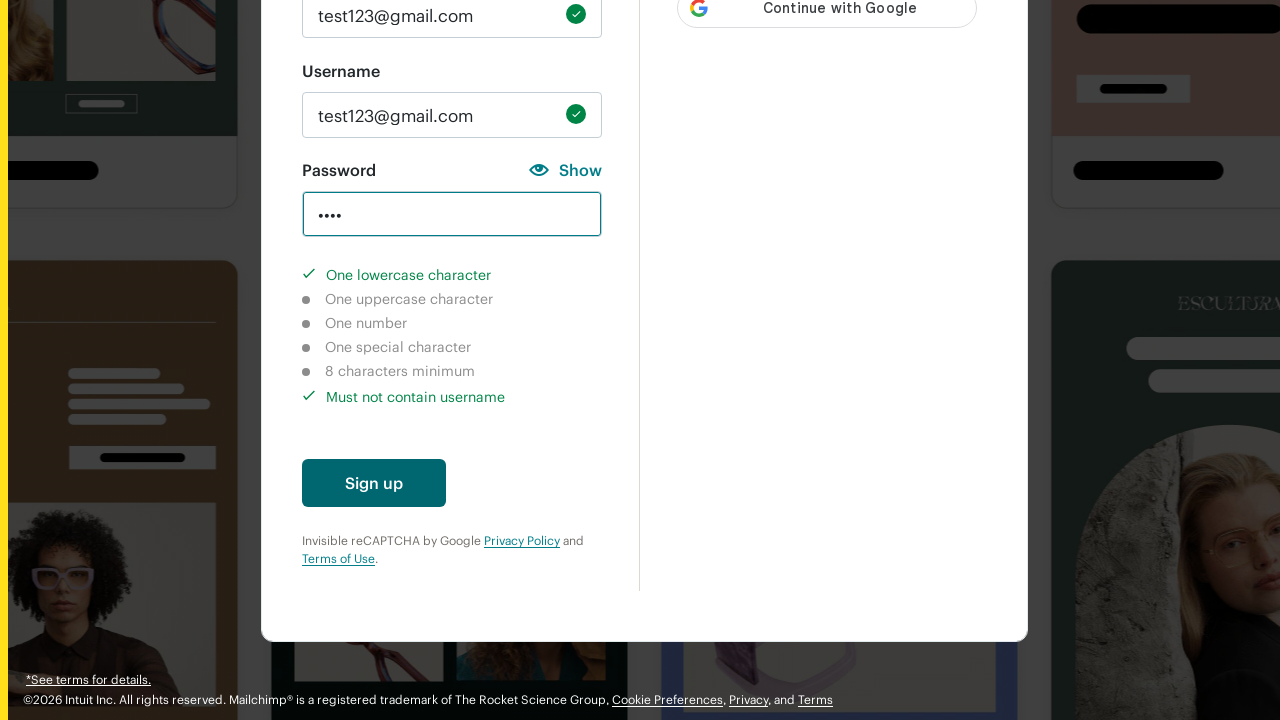

Clicked signup button to validate username-matching password at (374, 483) on #create-account-enabled
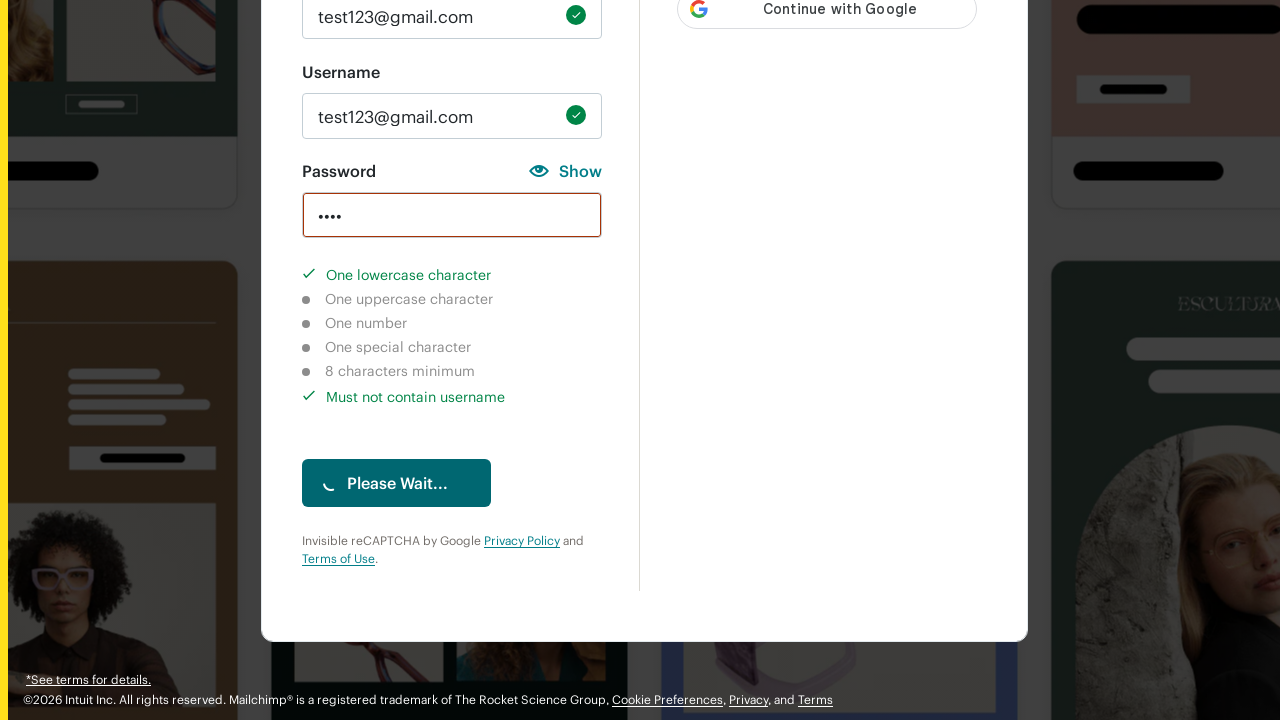

Waited 3 seconds for validation message after username-matching password attempt
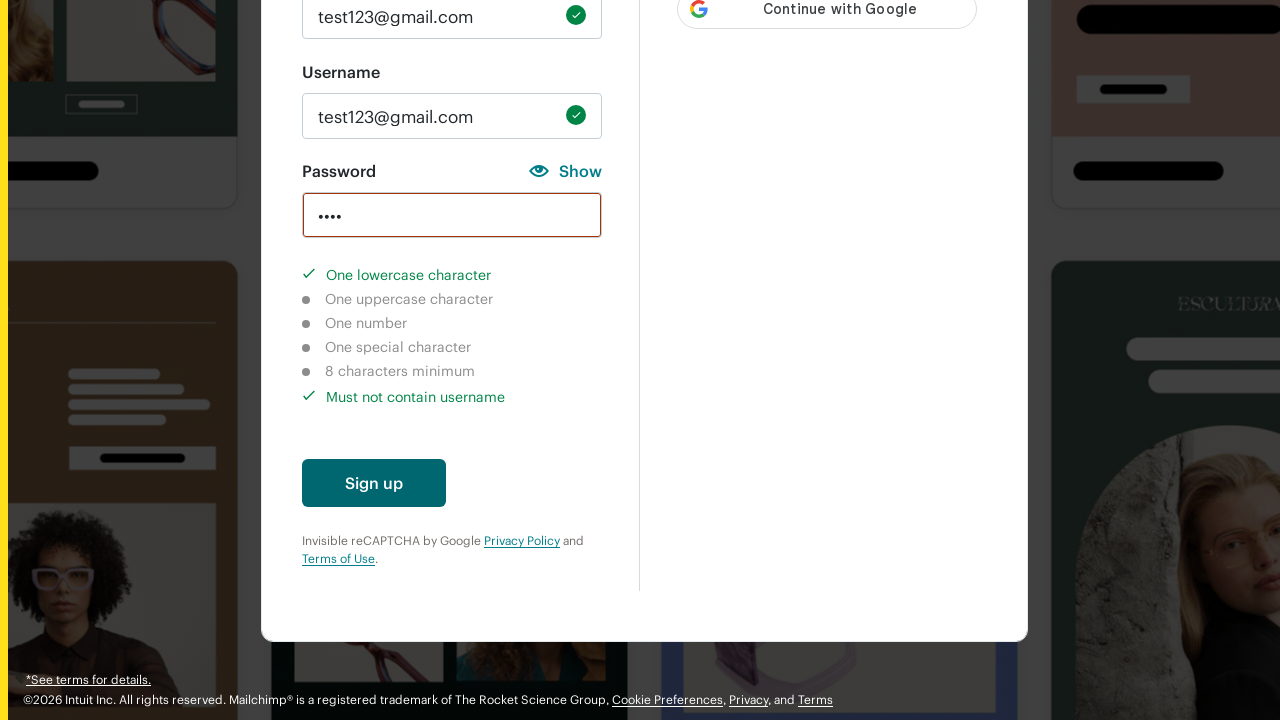

Cleared password field on #new_password
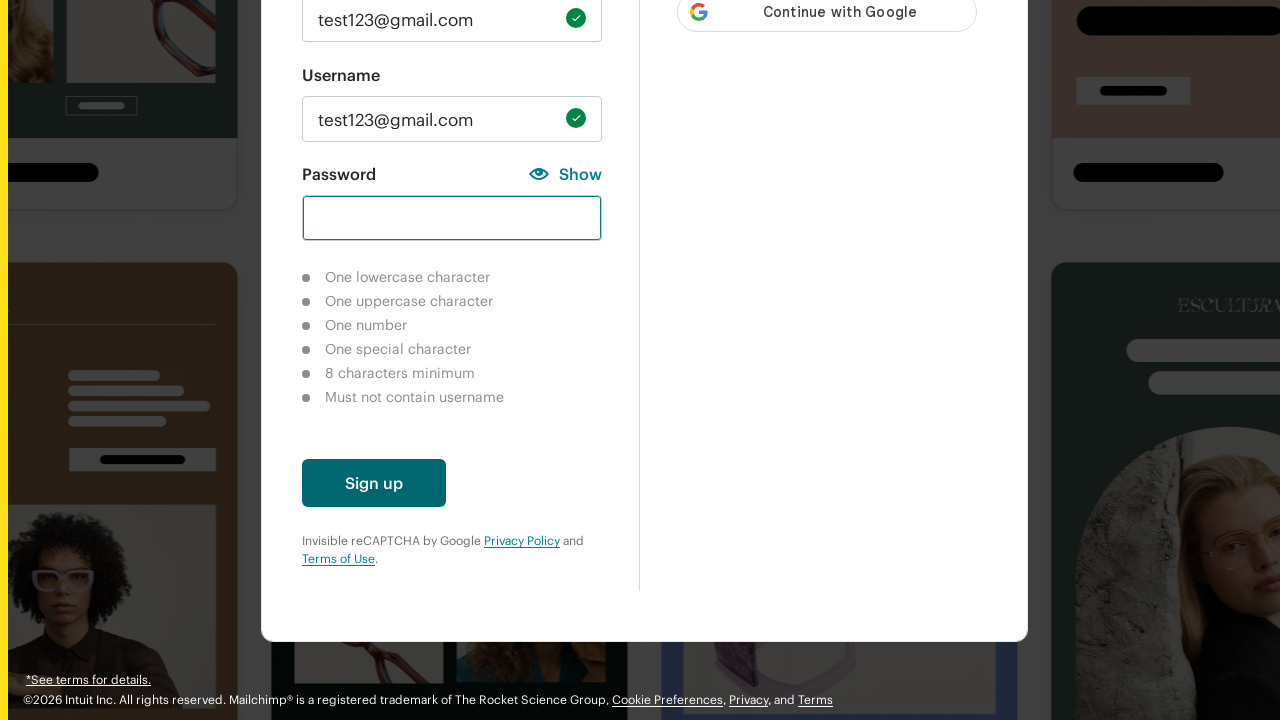

Entered password 'Automation' (8+ characters) for validation testing on #new_password
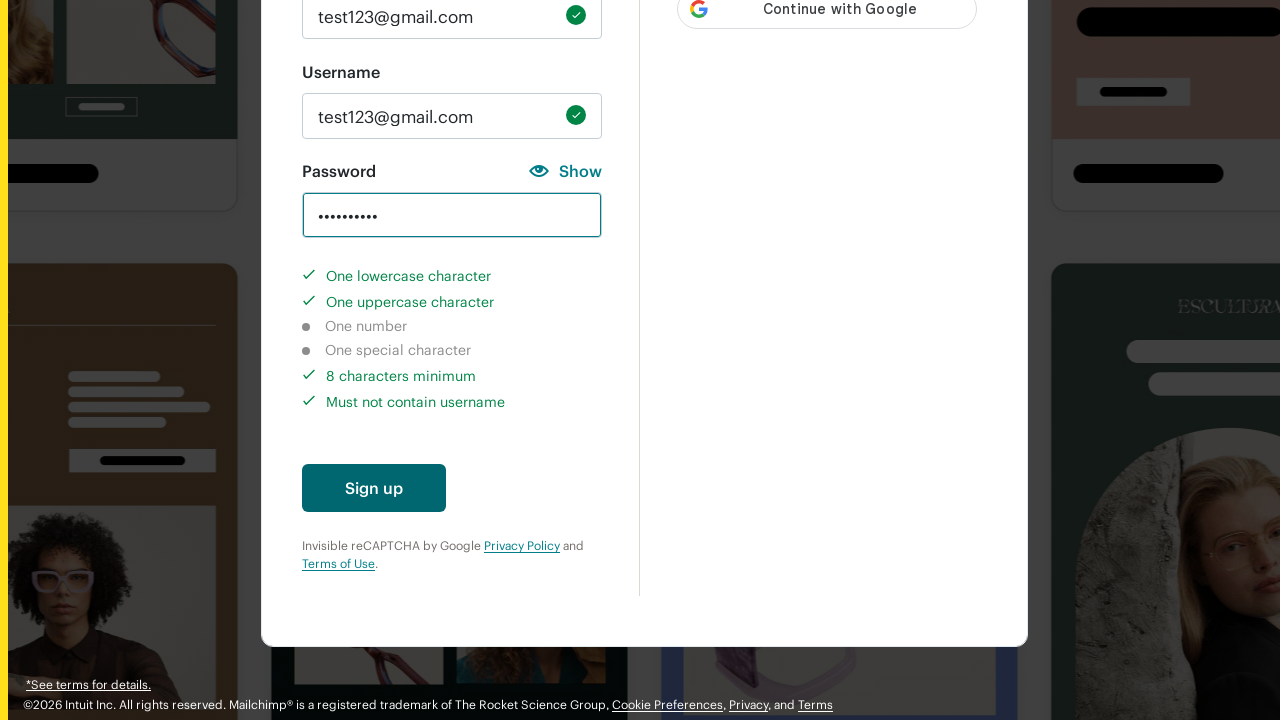

Scrolled to signup button for 8+ character password test
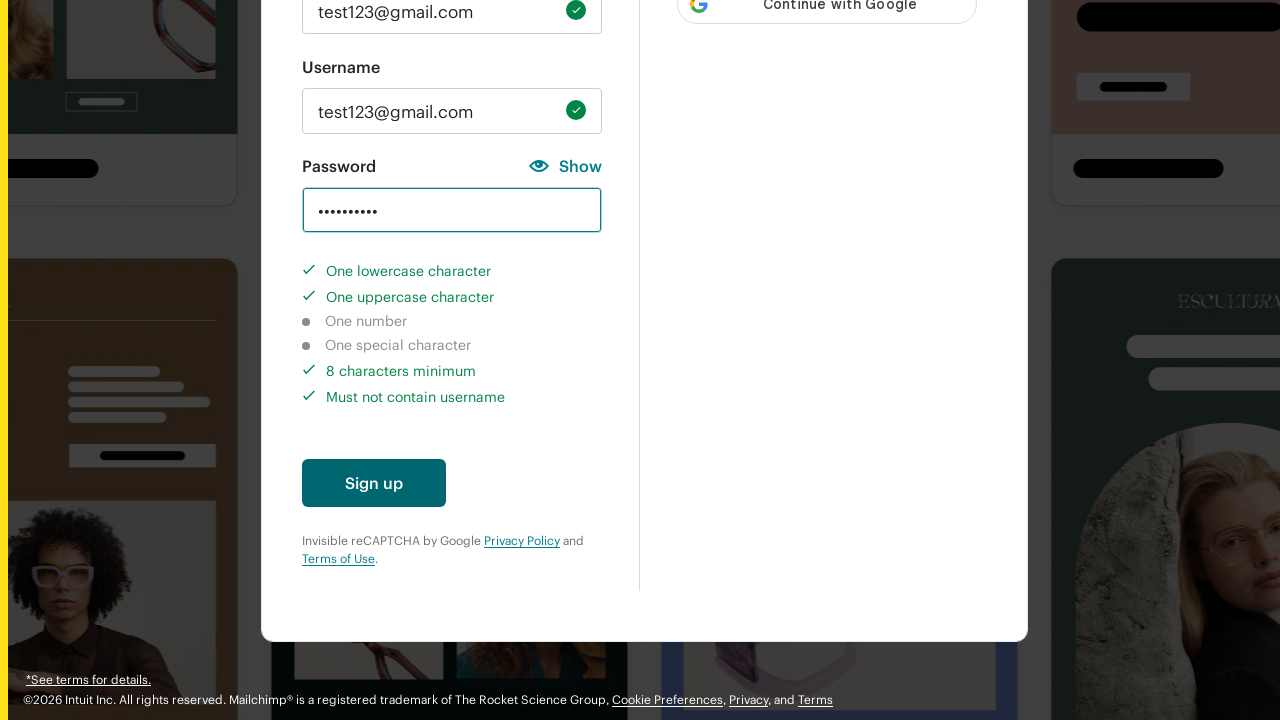

Clicked signup button to validate 8+ character password at (374, 483) on #create-account-enabled
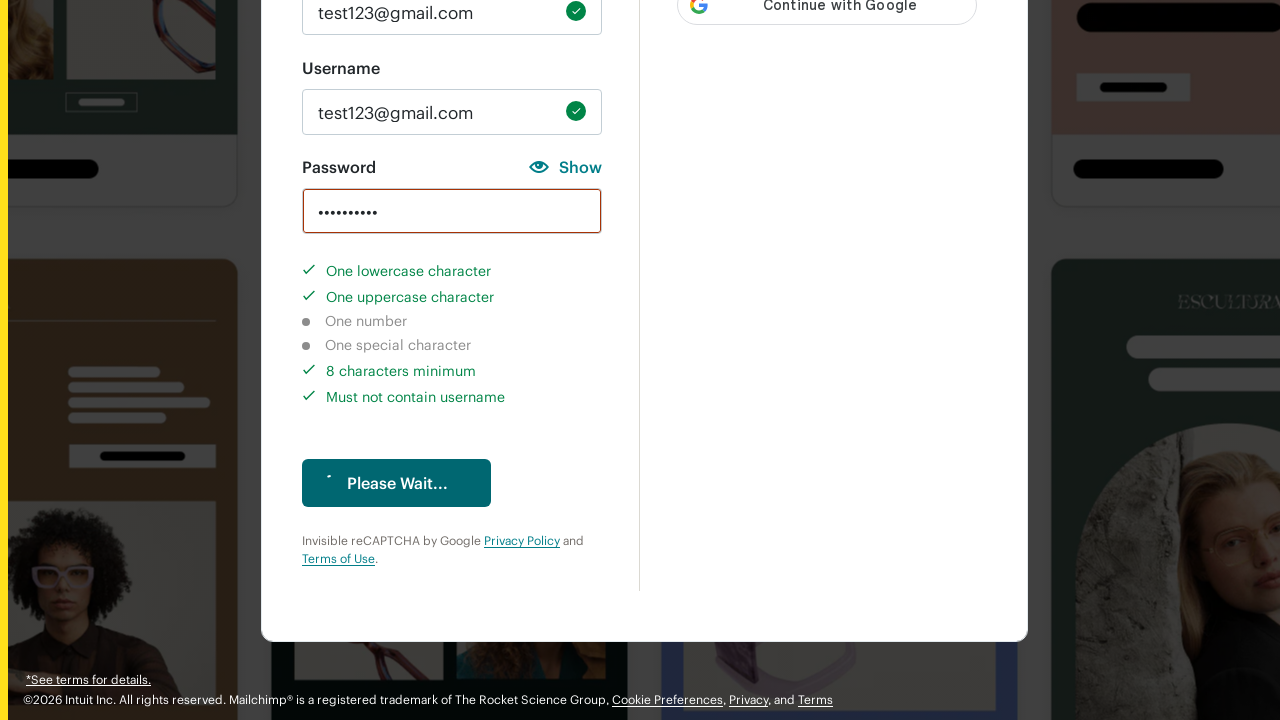

Waited 3 seconds for validation message after 8+ character password attempt
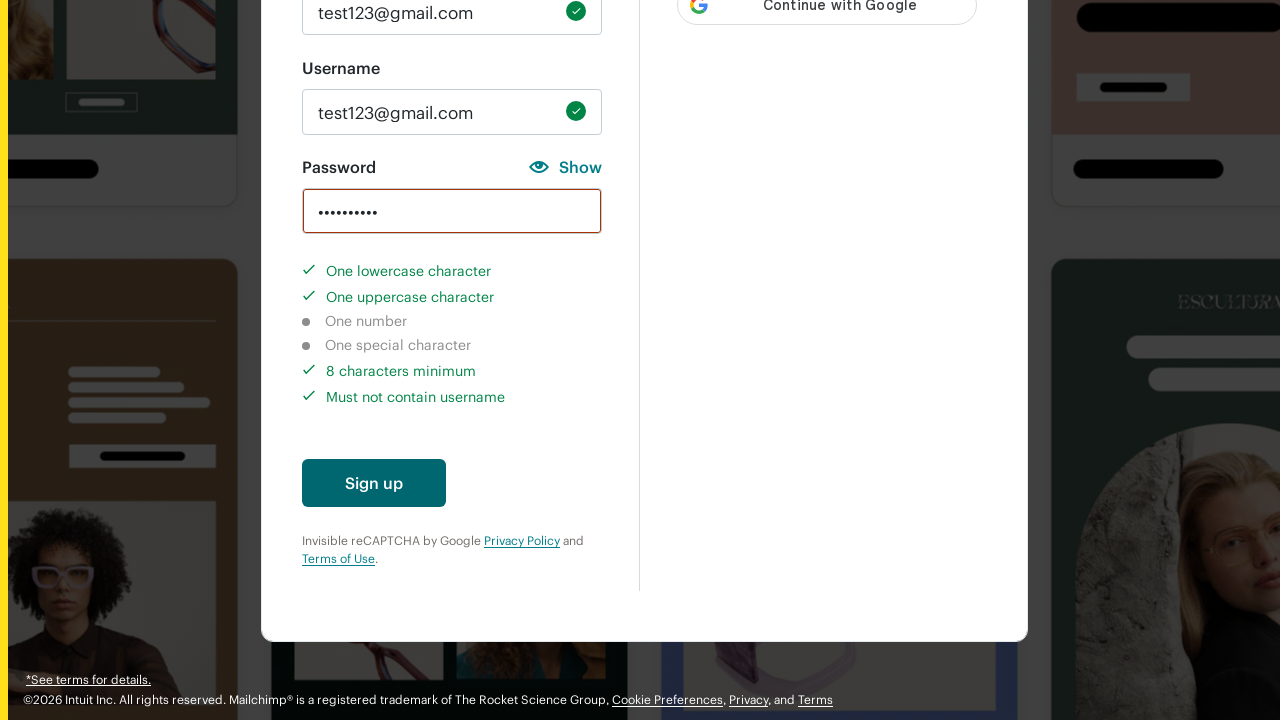

Cleared password field on #new_password
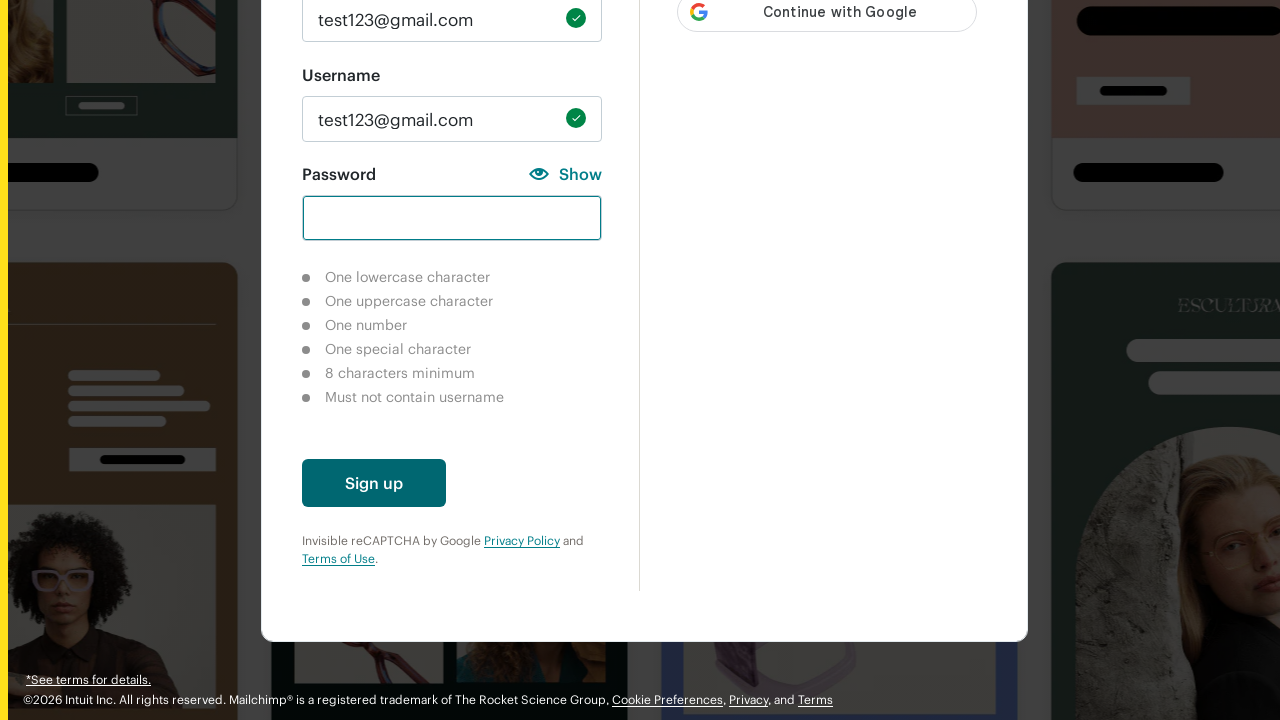

Entered valid password 'Selenium@1' containing uppercase, lowercase, number, and special character on #new_password
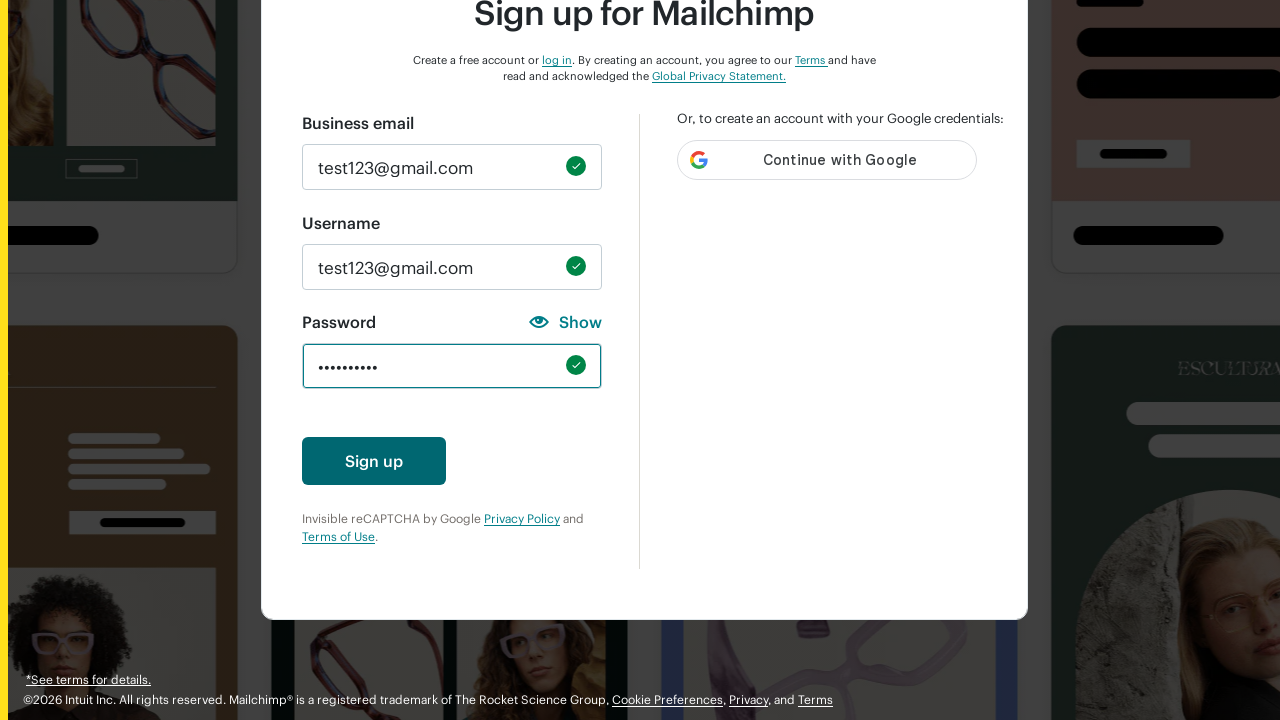

Scrolled to signup button for full valid password test
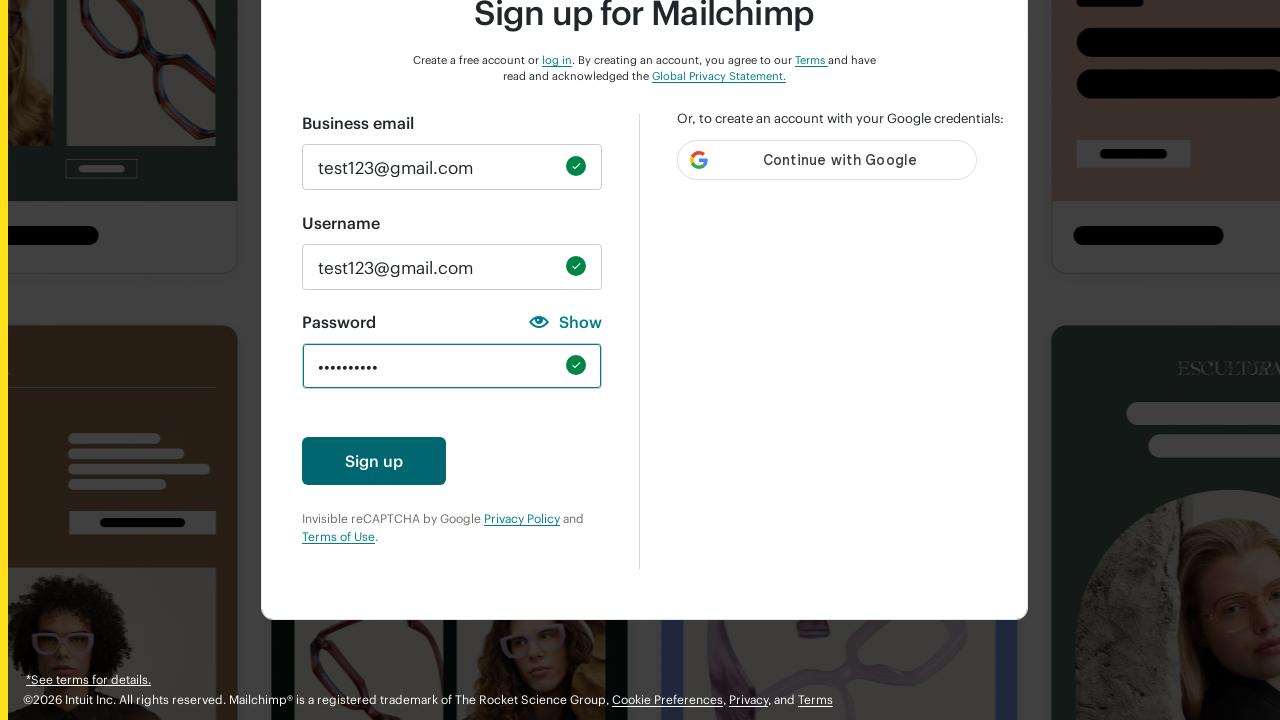

Clicked signup button to validate full valid password at (374, 461) on #create-account-enabled
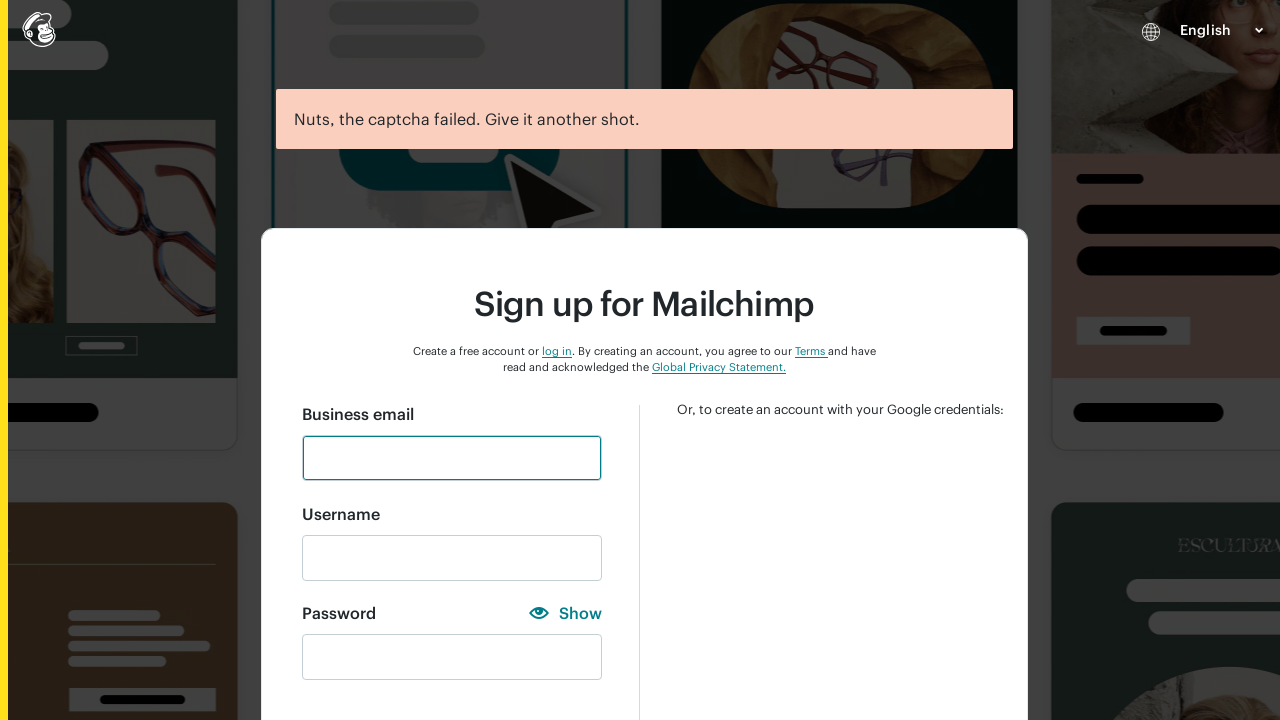

Waited 3 seconds for validation message after full valid password attempt
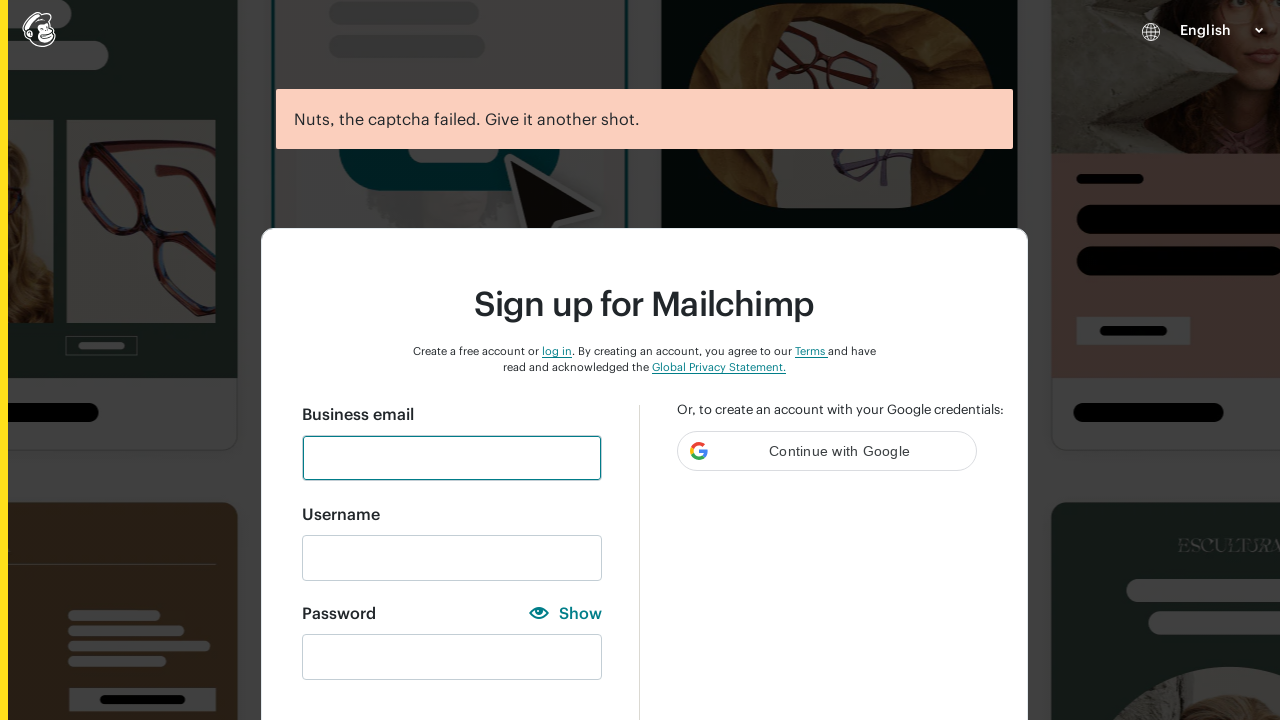

Checked marketing newsletter checkbox status: False
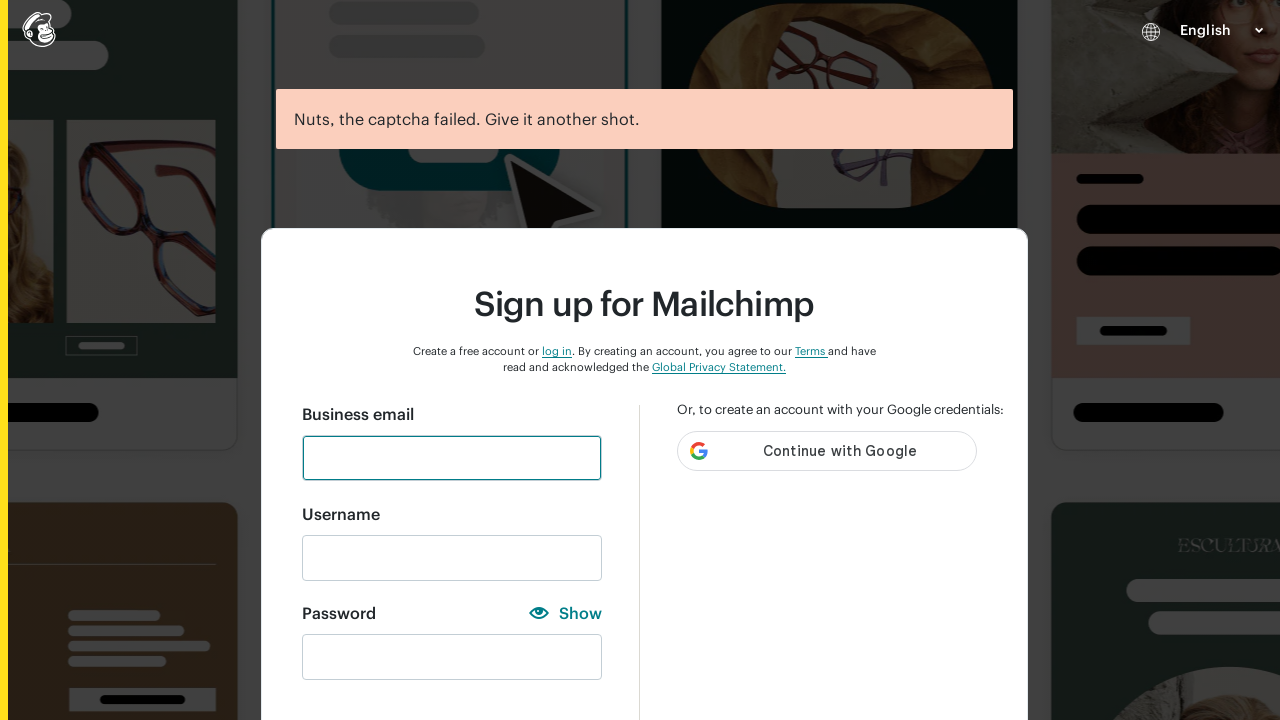

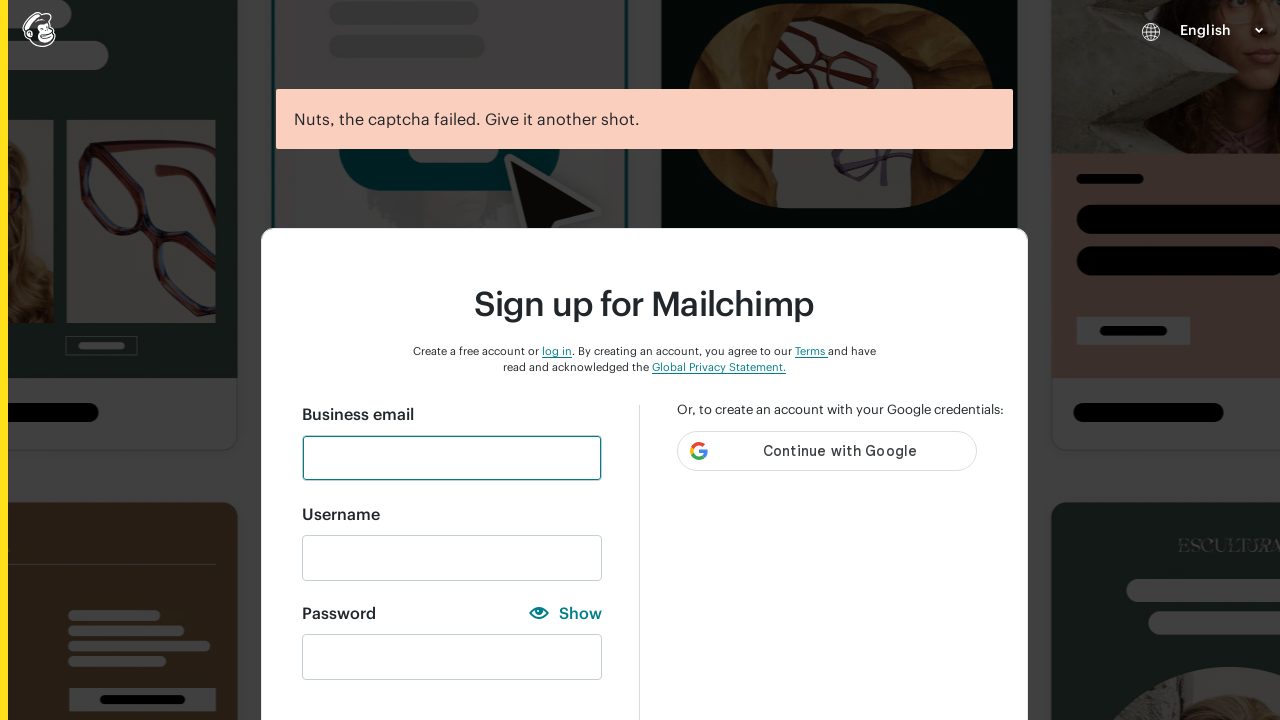